Plays a color matching game by analyzing grid elements to find the unique color and clicking on it repeatedly for 60 seconds

Starting URL: http://zzzscore.com/color/

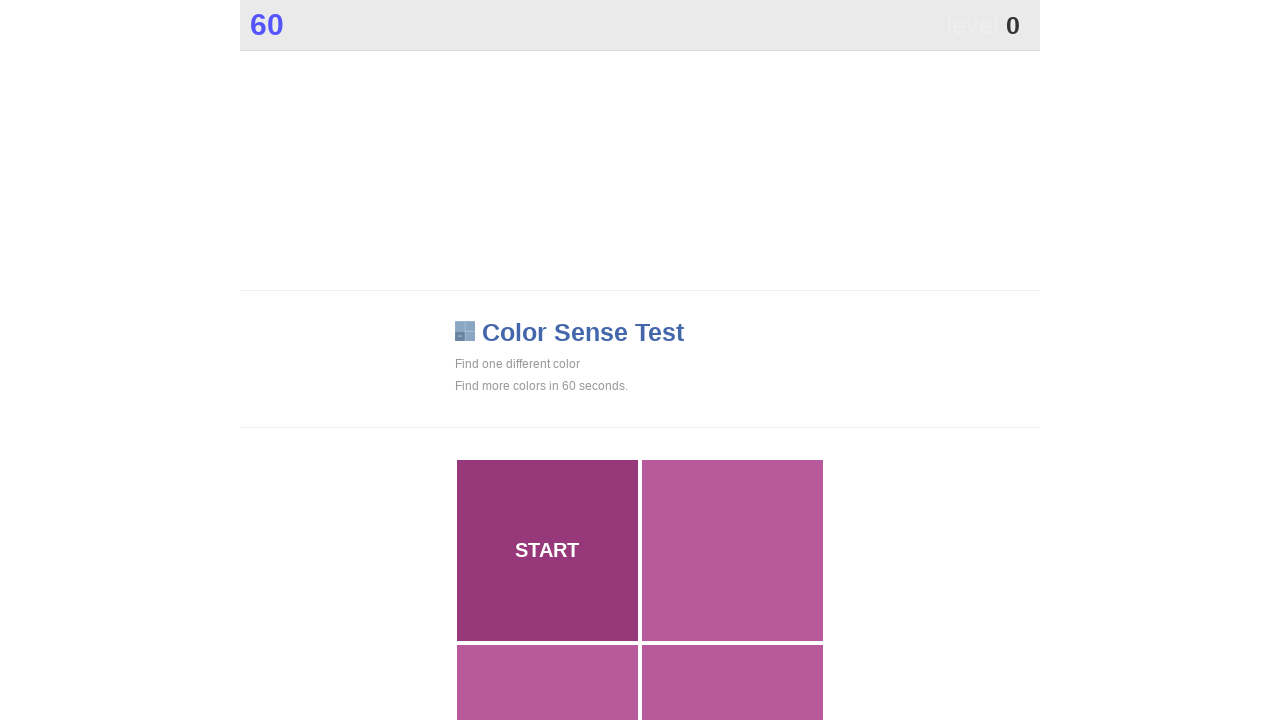

Navigated to color matching game at http://zzzscore.com/color/
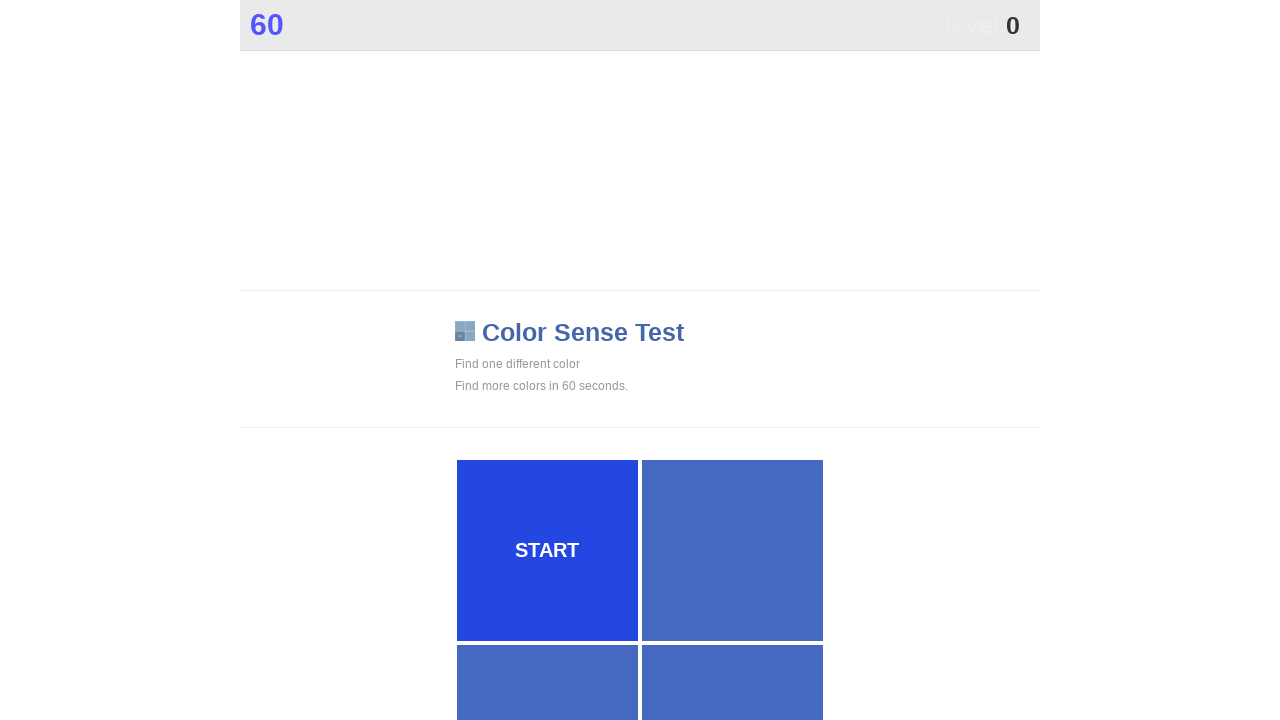

Retrieved all grid elements from the game board
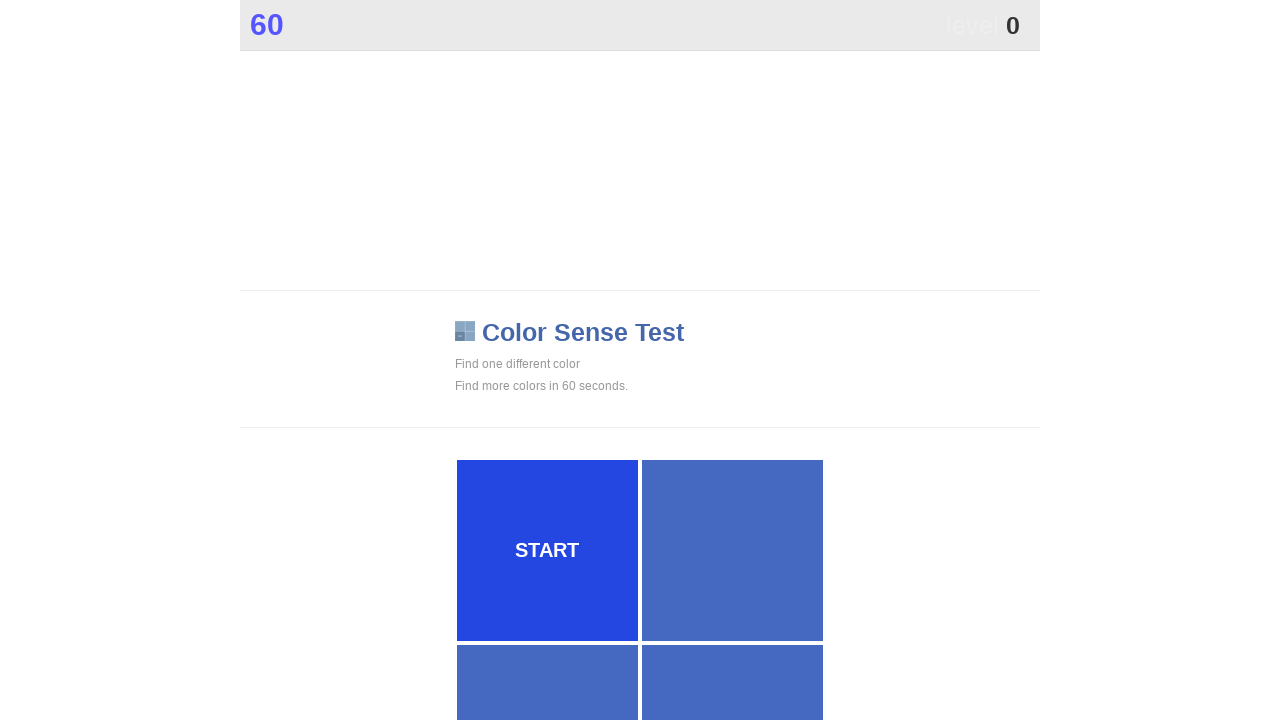

Re-fetched grid elements for the next round
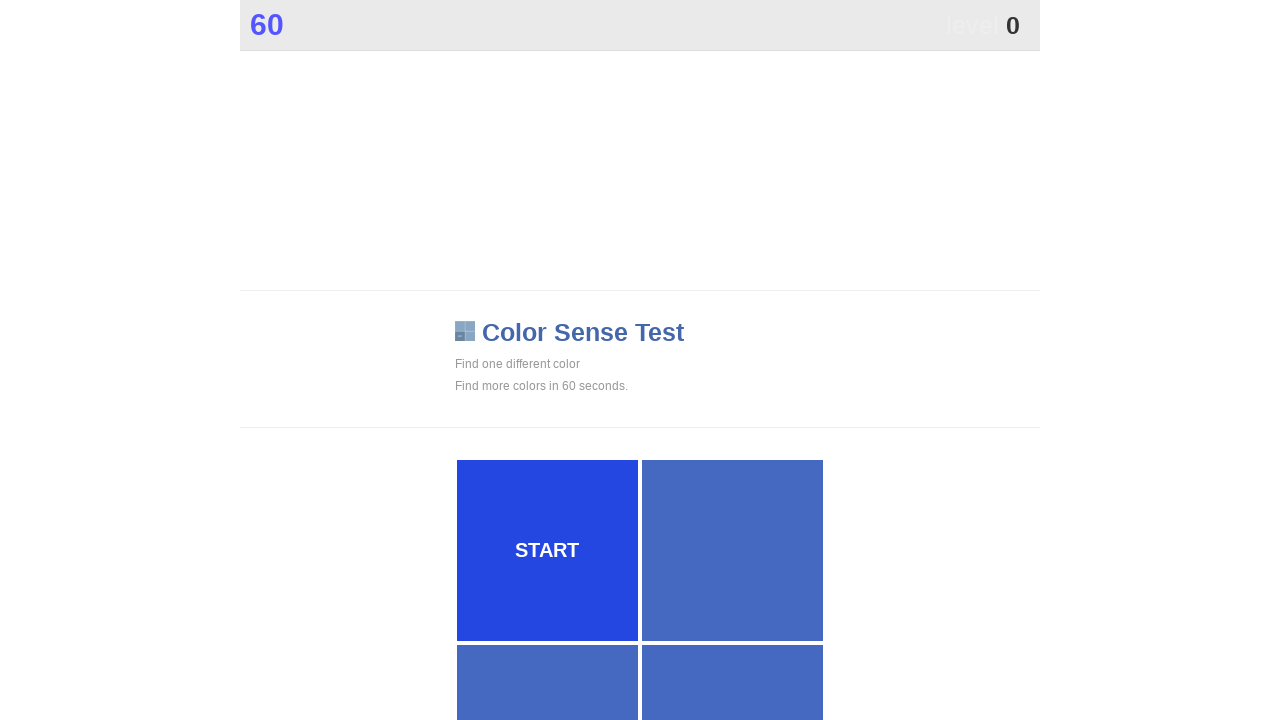

Analyzed 230 grid elements and extracted their background colors
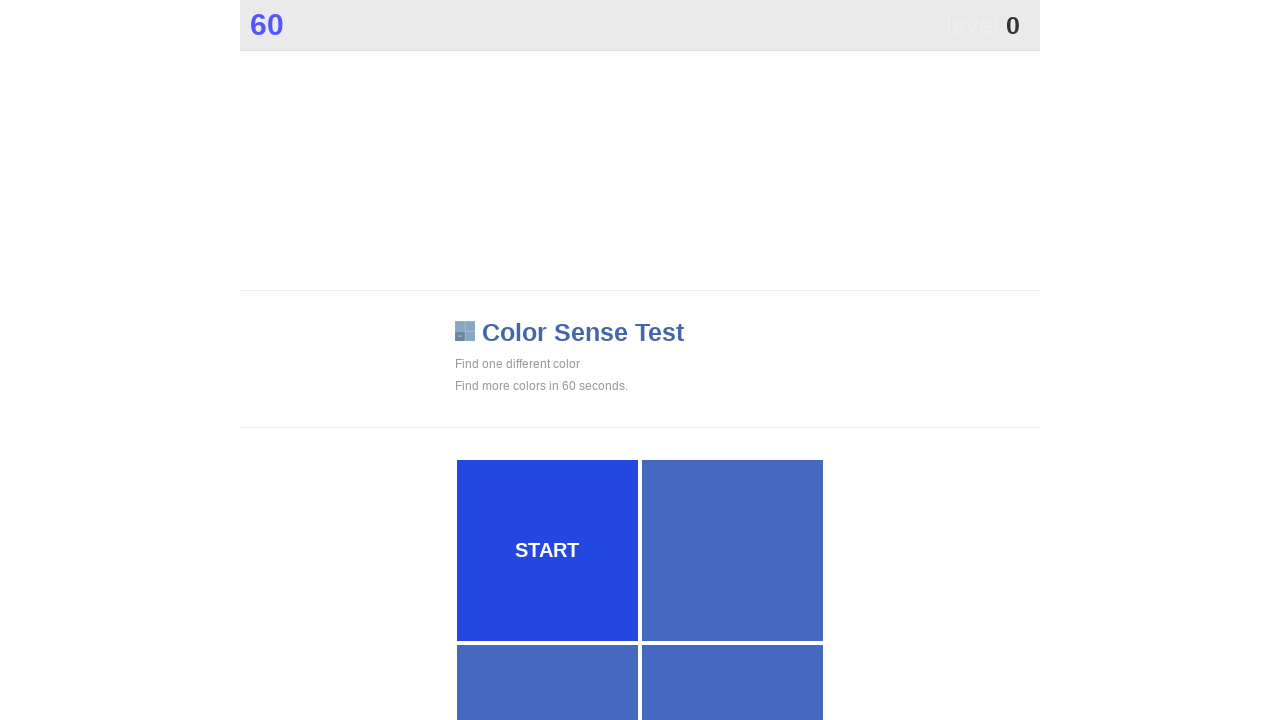

Counted color occurrences - found 3 unique colors
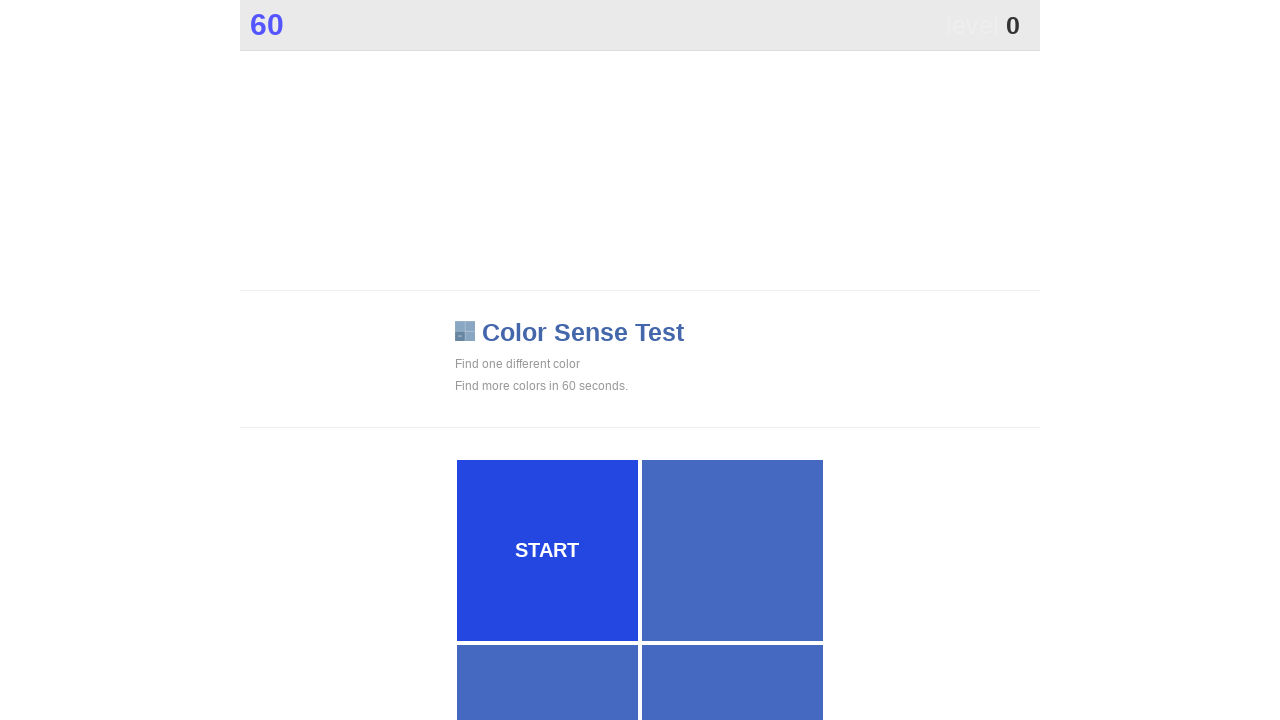

Found unique color rgb(36, 71, 226) at index 0 and clicked it
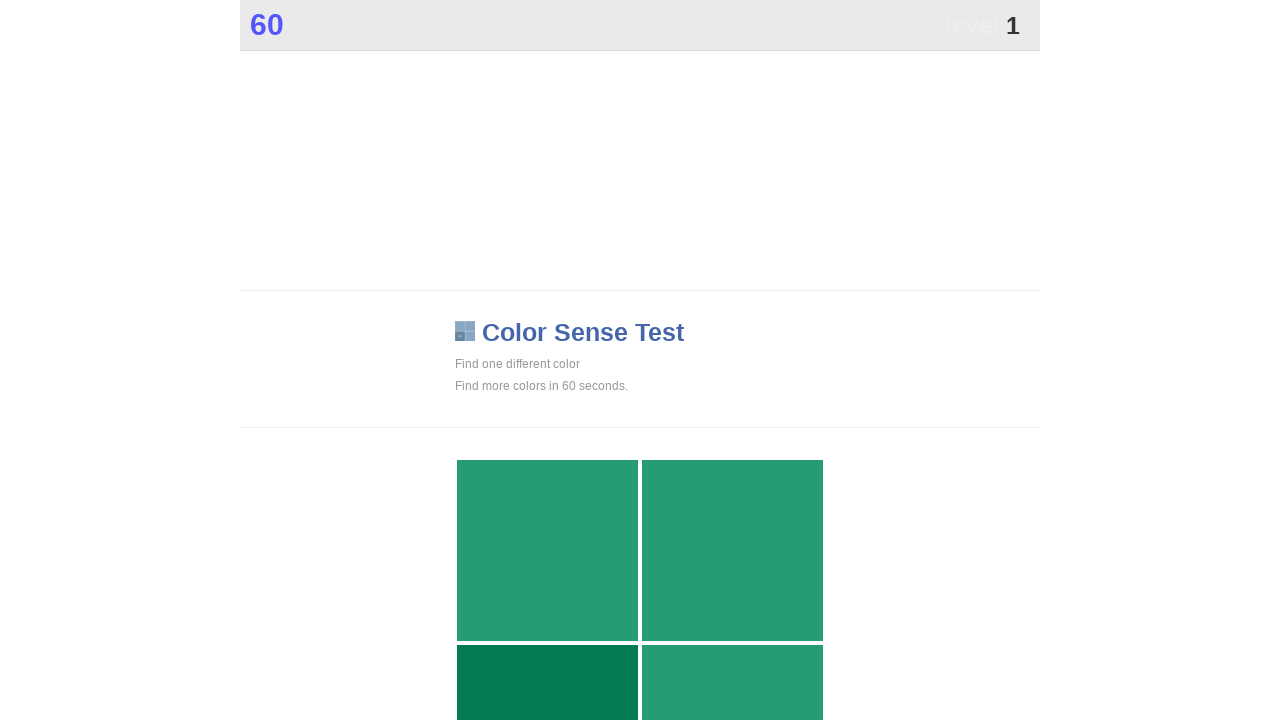

Waited 100ms for page to update after clicking
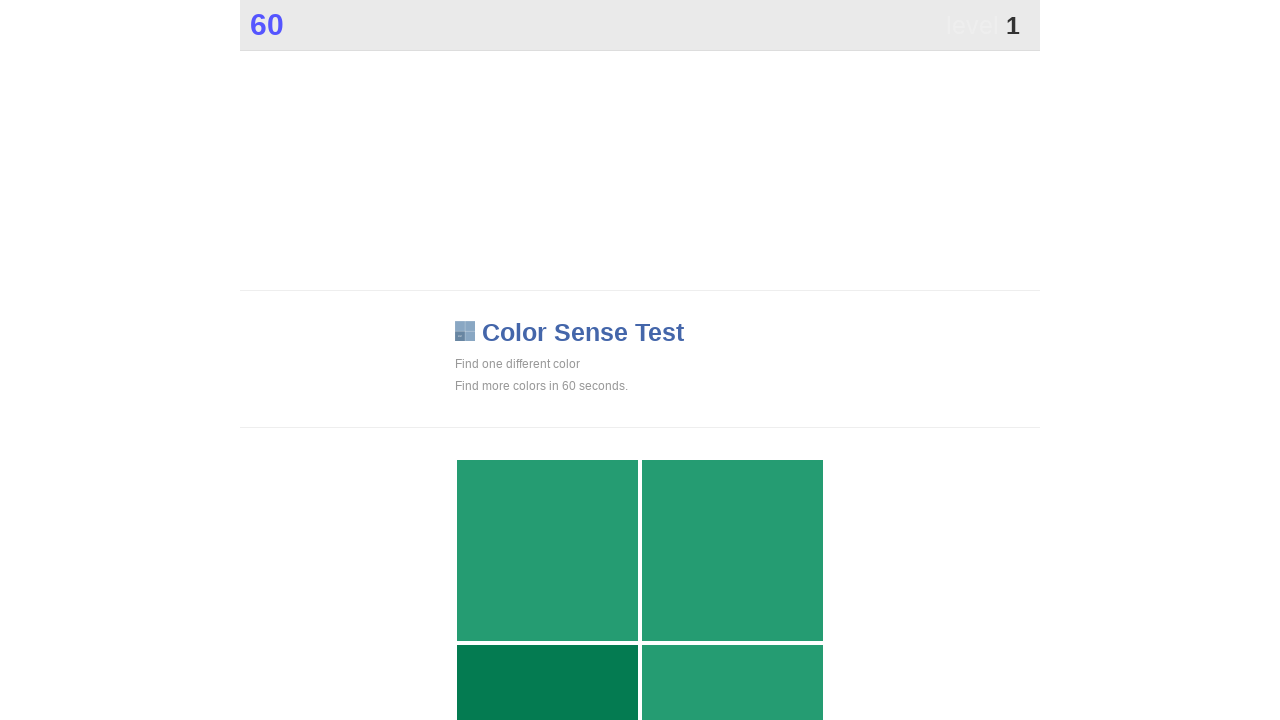

Re-fetched grid elements for the next round
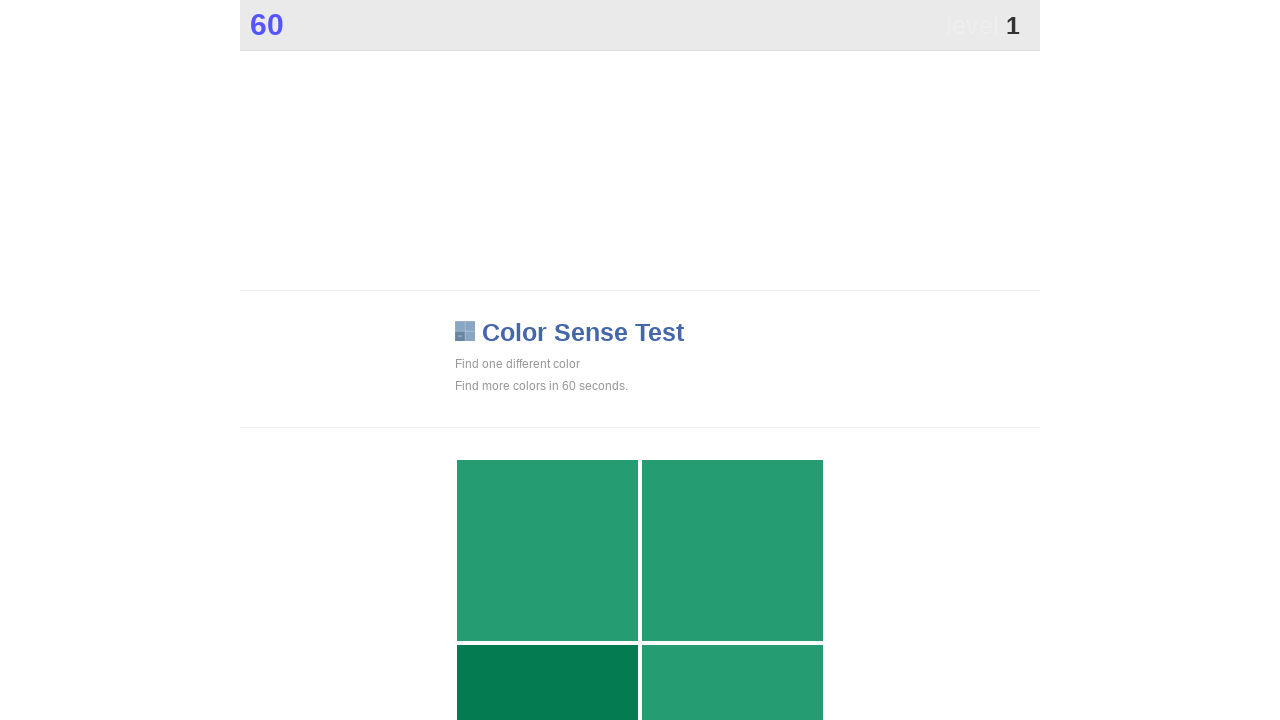

Analyzed 230 grid elements and extracted their background colors
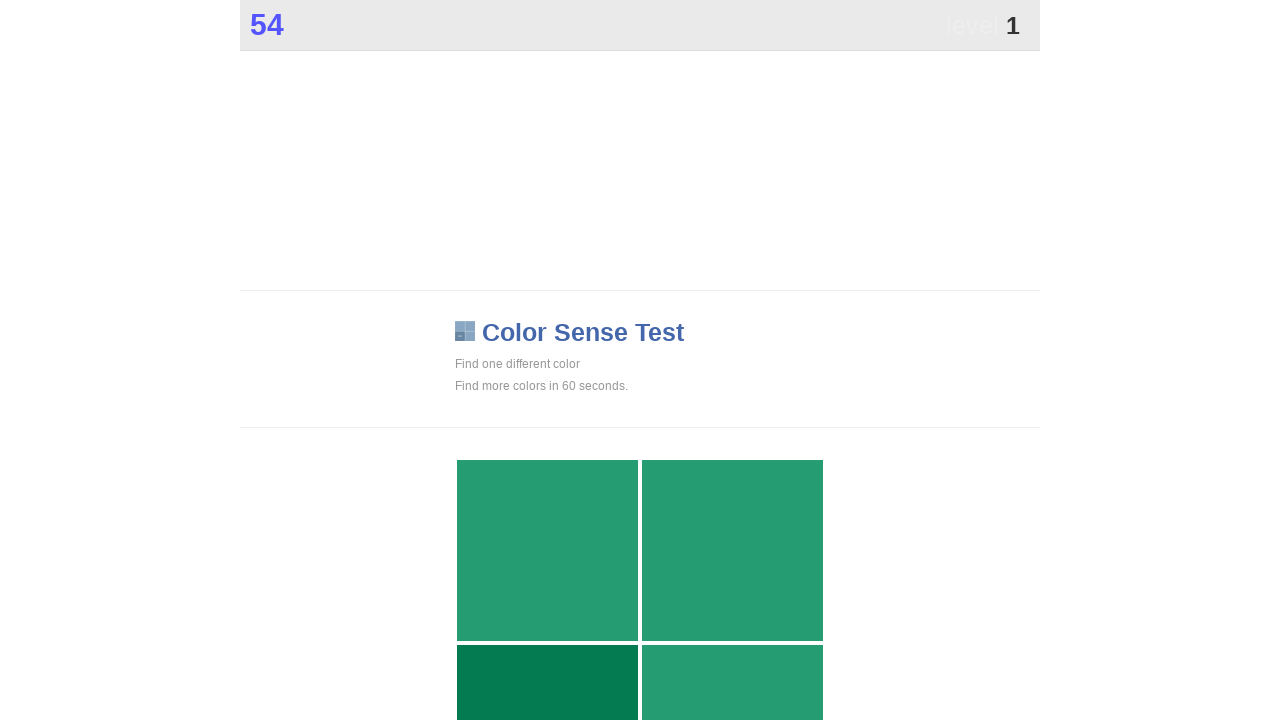

Counted color occurrences - found 3 unique colors
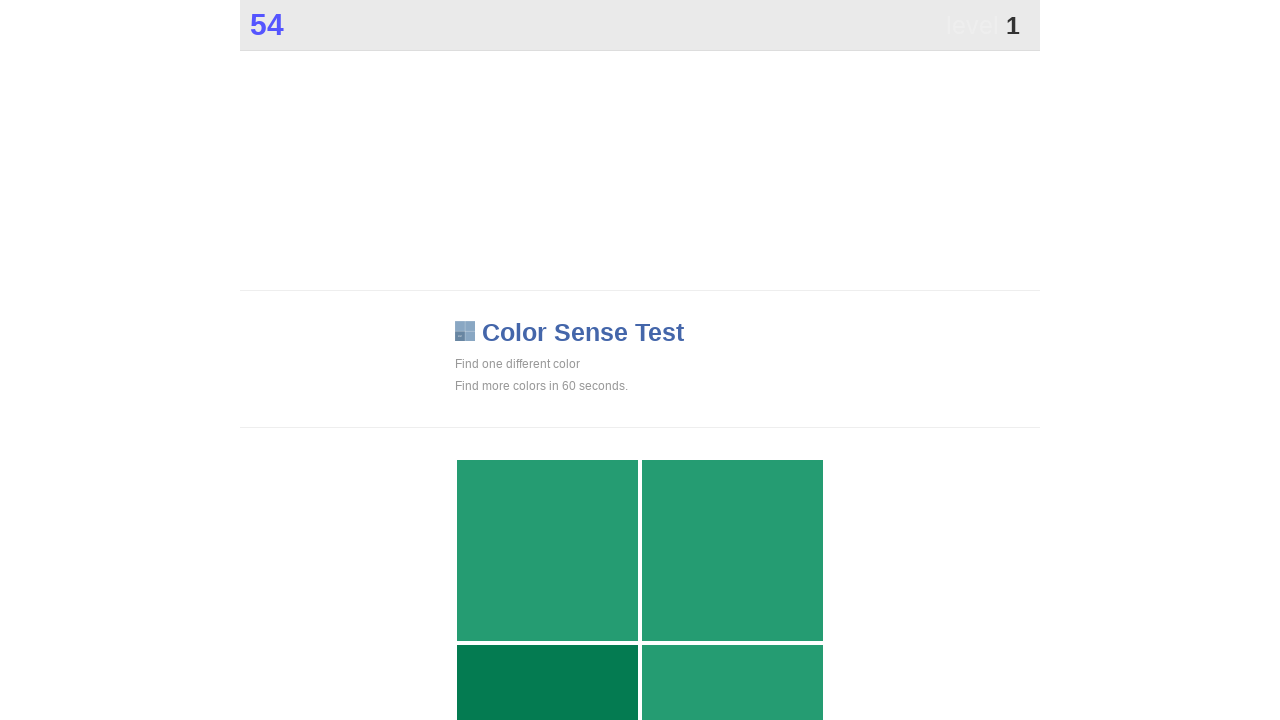

Found unique color rgb(4, 123, 81) at index 2 and clicked it
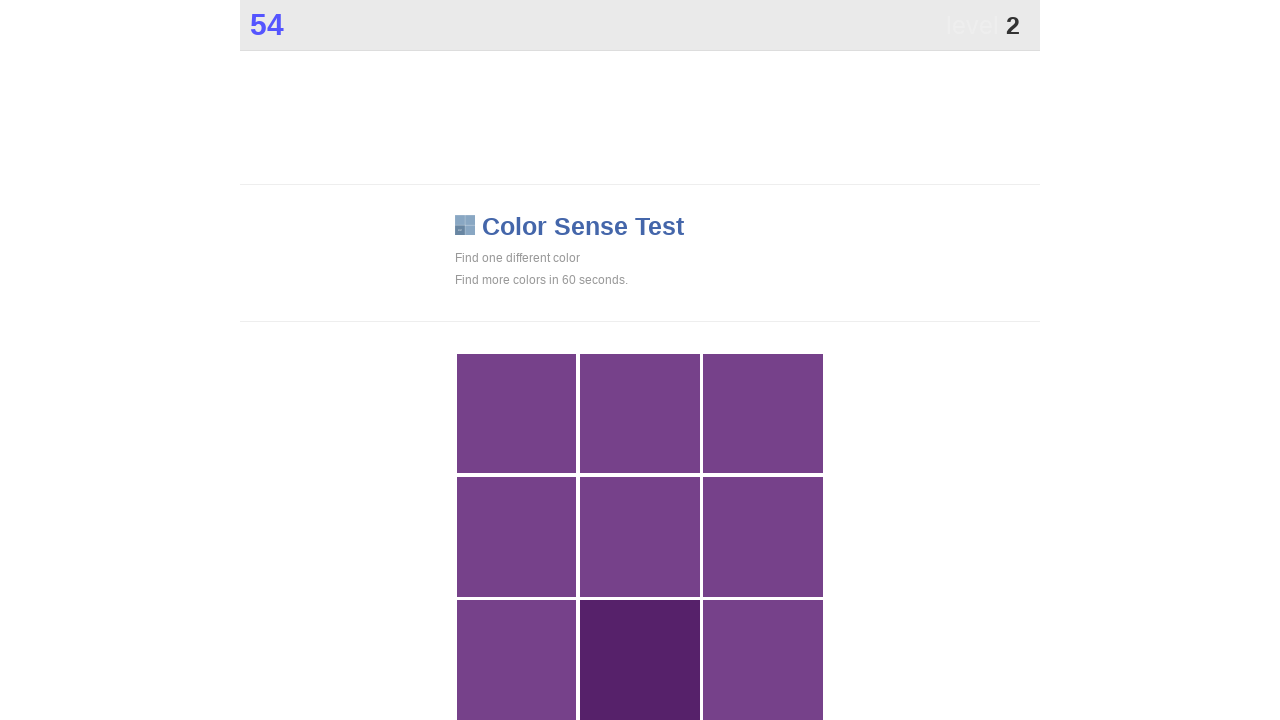

Waited 100ms for page to update after clicking
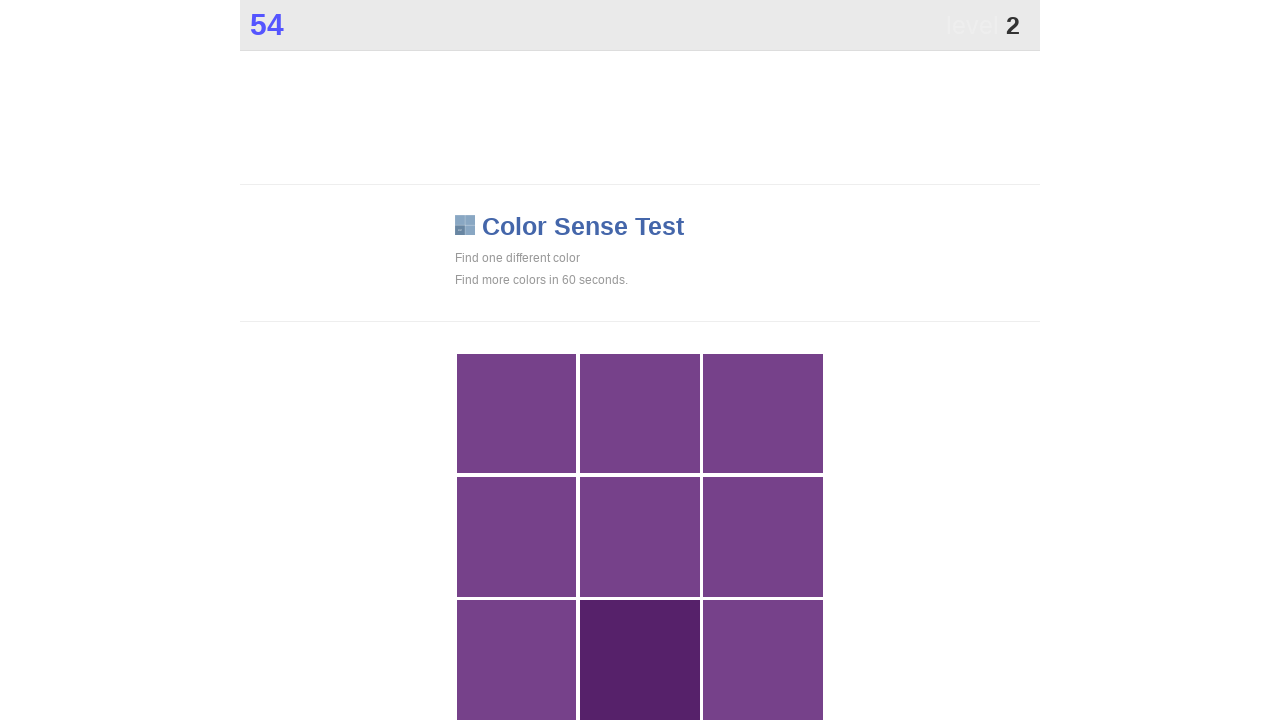

Re-fetched grid elements for the next round
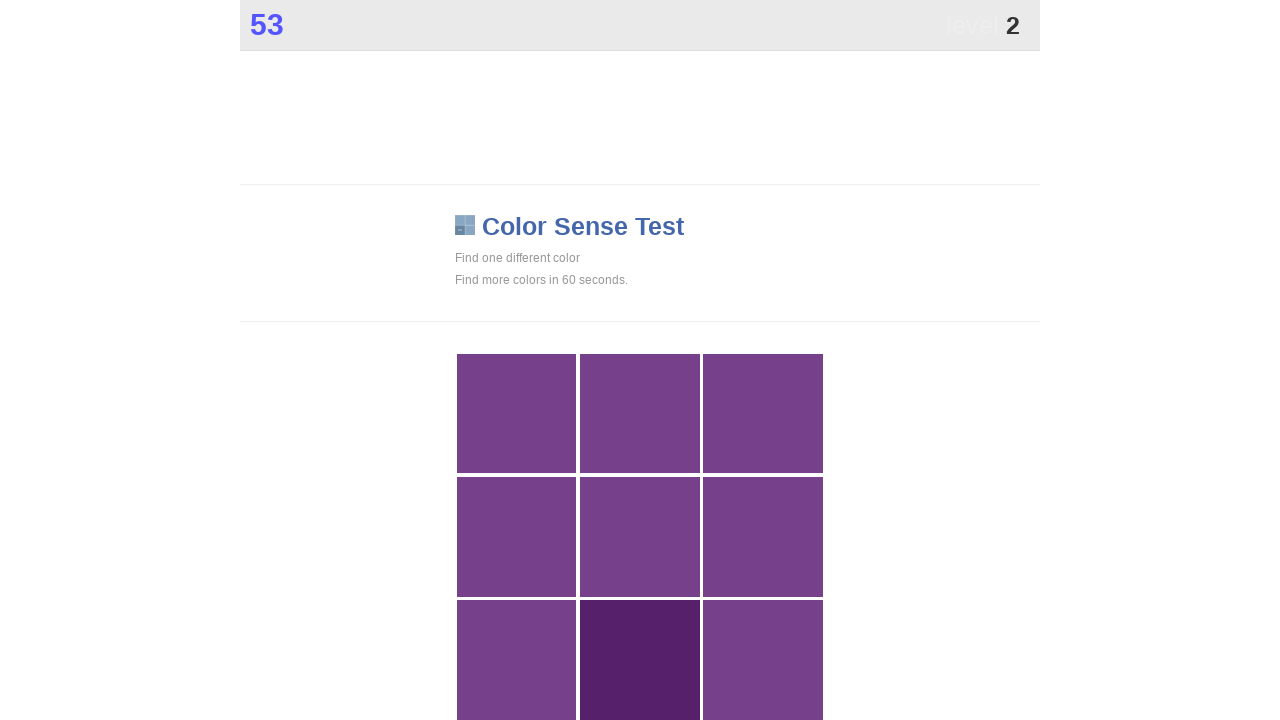

Analyzed 230 grid elements and extracted their background colors
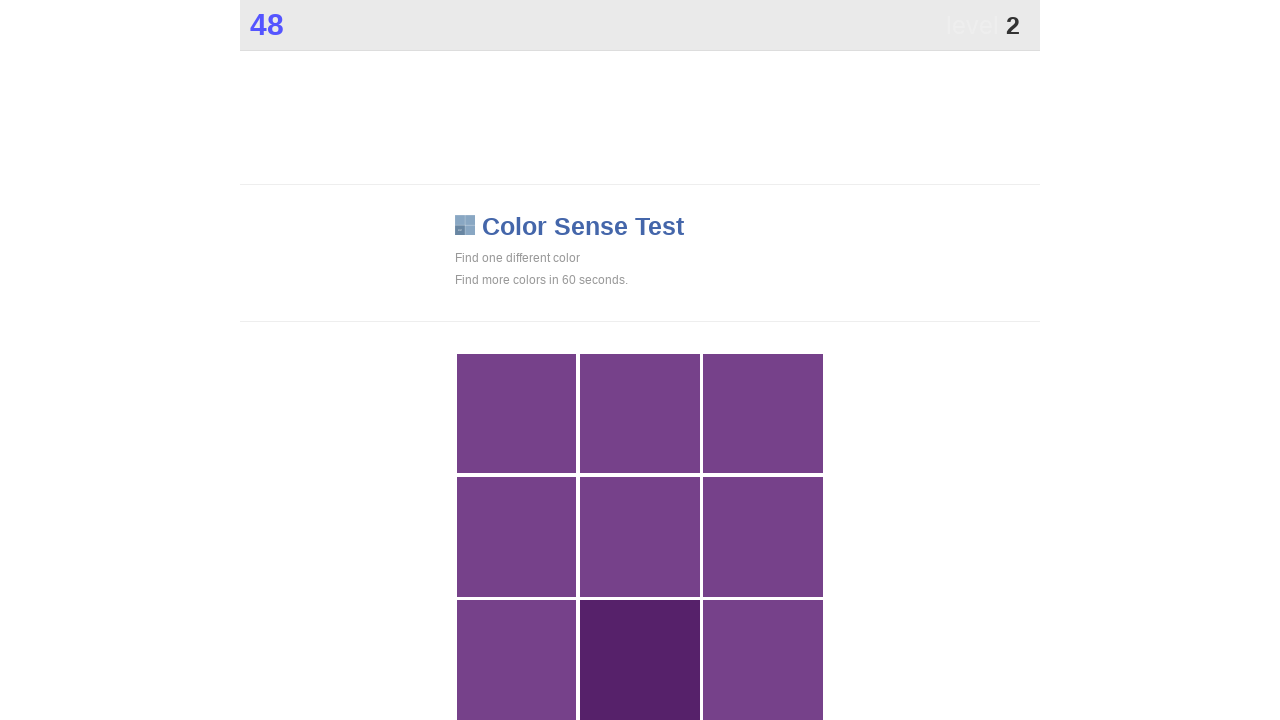

Counted color occurrences - found 3 unique colors
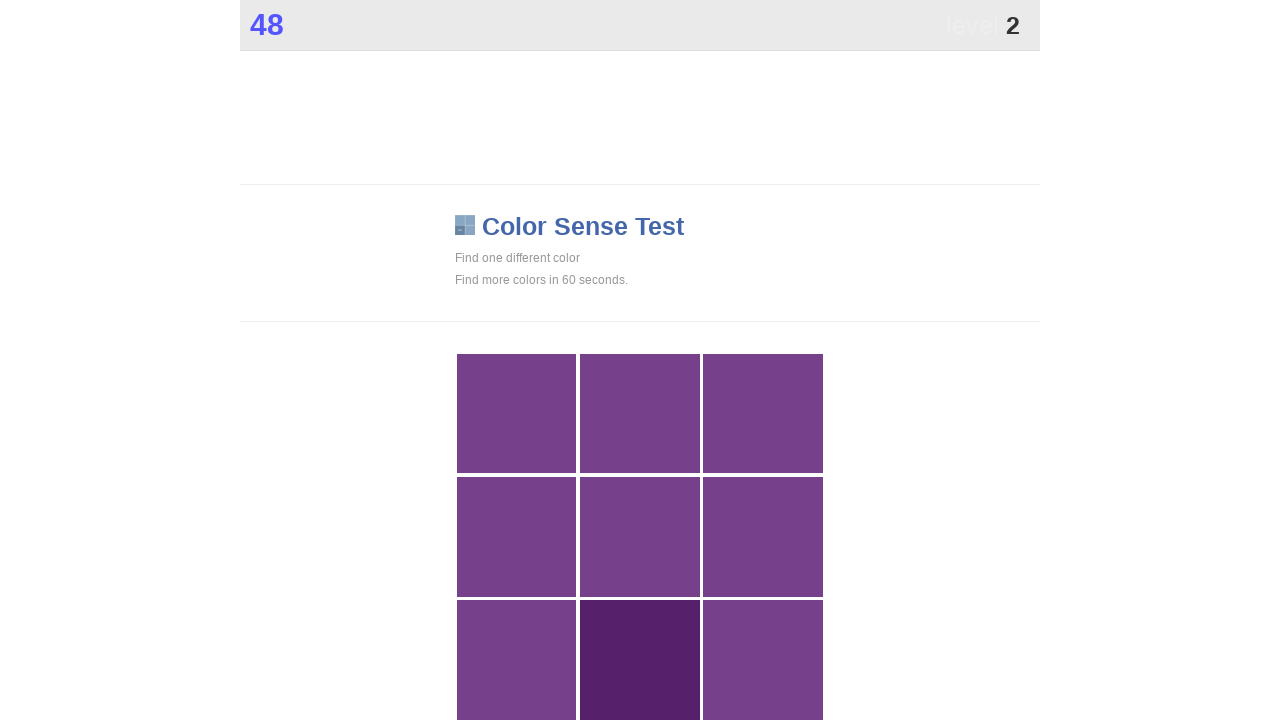

Found unique color rgb(86, 33, 106) at index 7 and clicked it
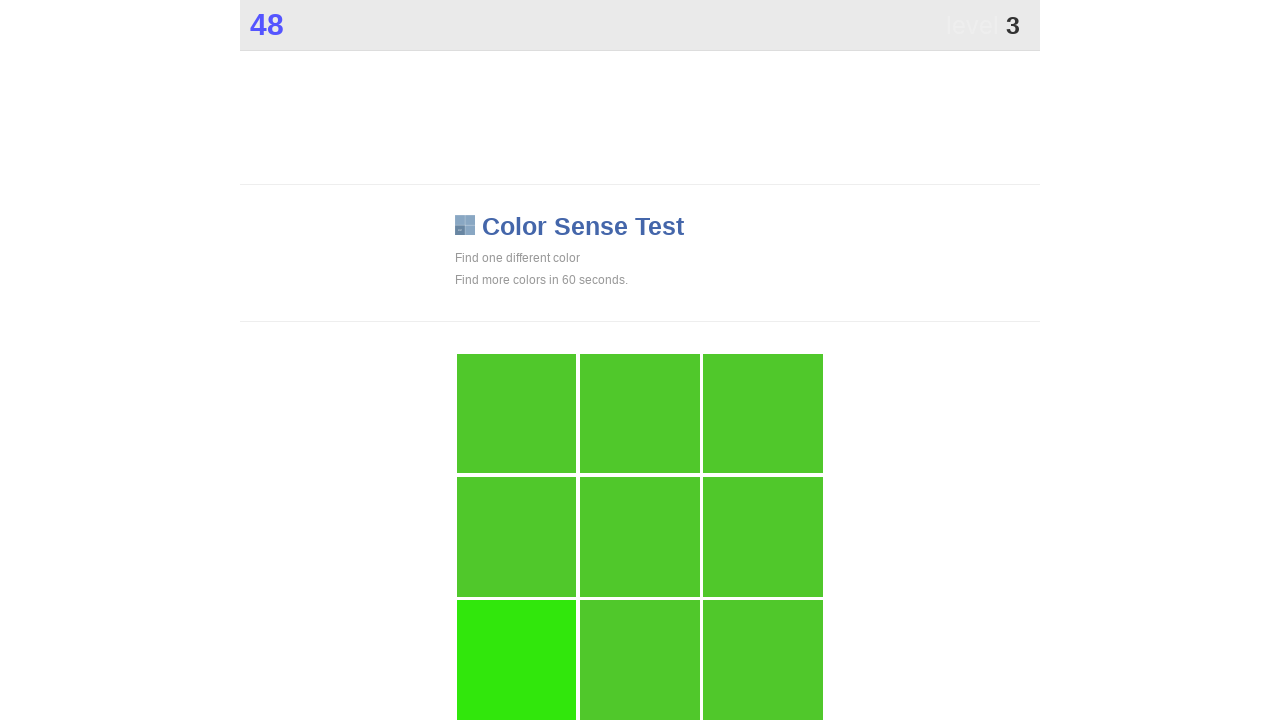

Waited 100ms for page to update after clicking
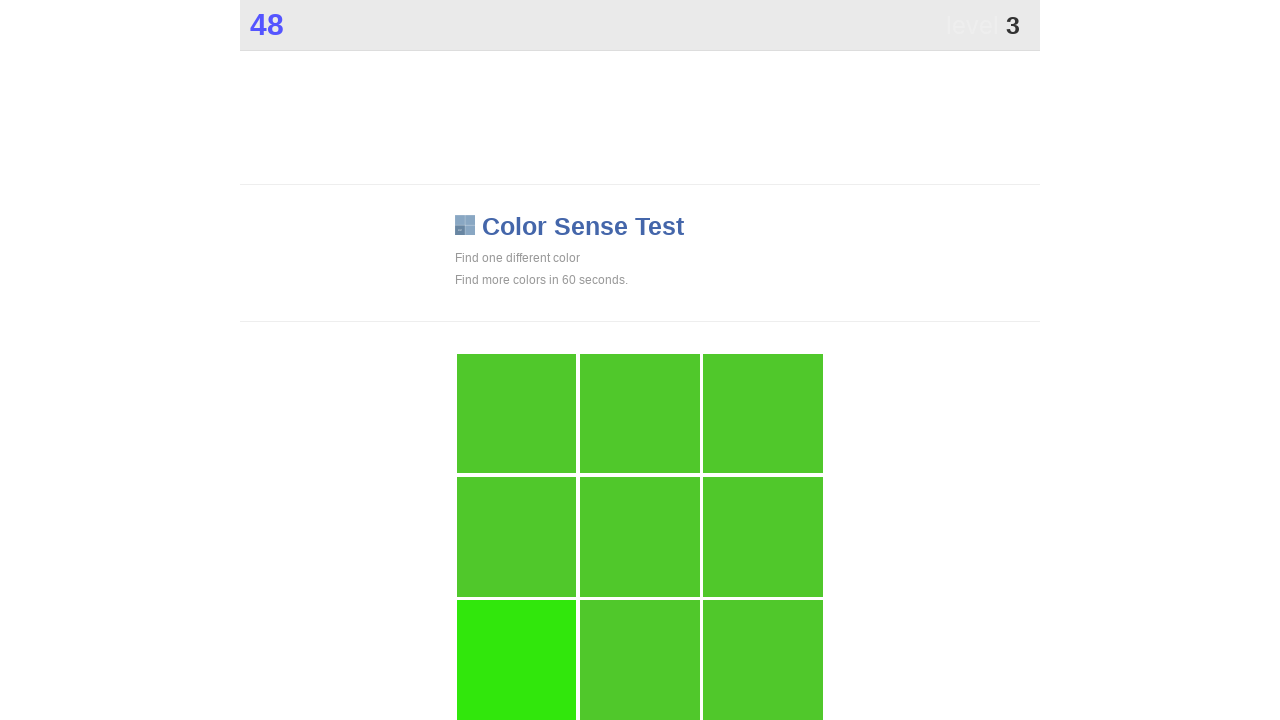

Re-fetched grid elements for the next round
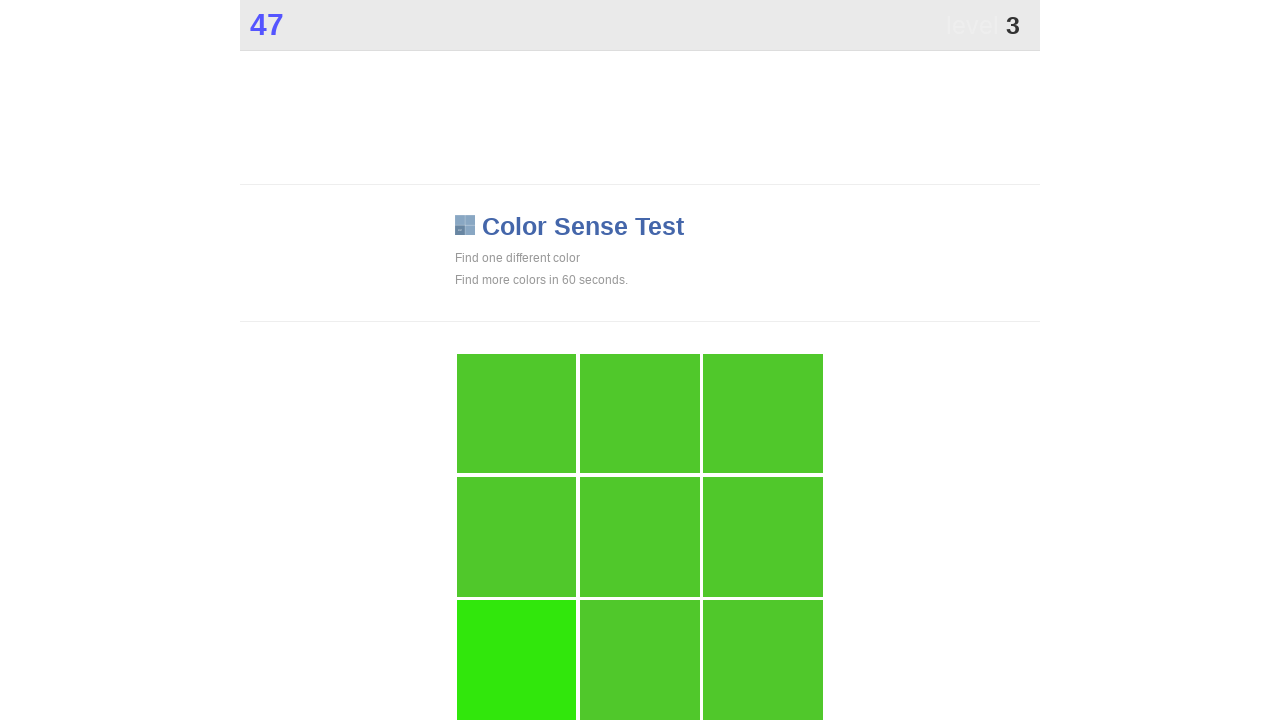

Analyzed 230 grid elements and extracted their background colors
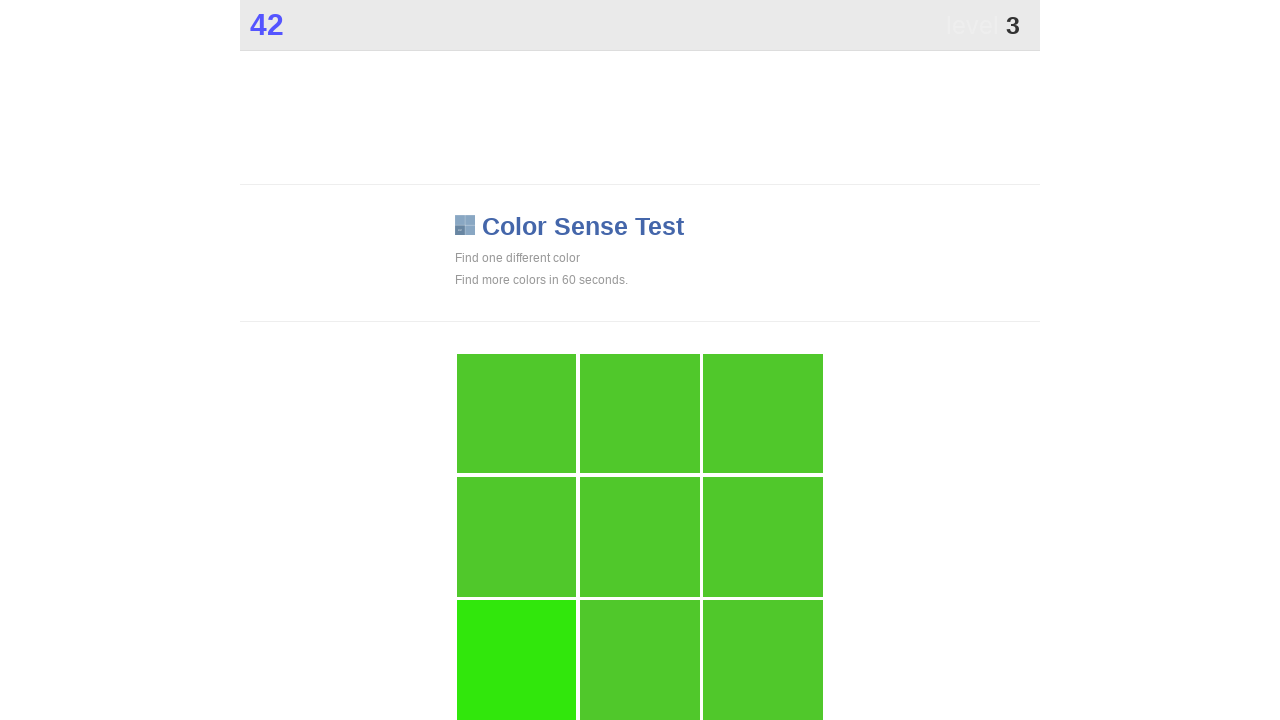

Counted color occurrences - found 3 unique colors
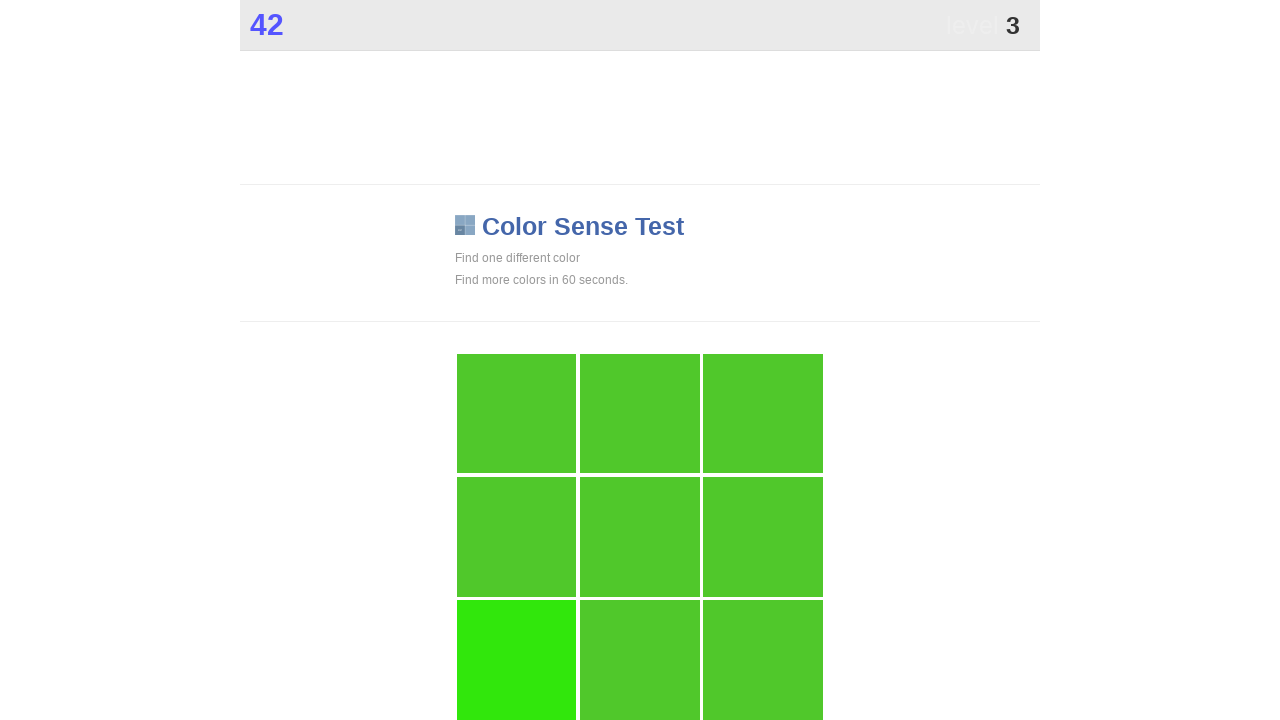

Found unique color rgb(49, 231, 12) at index 6 and clicked it
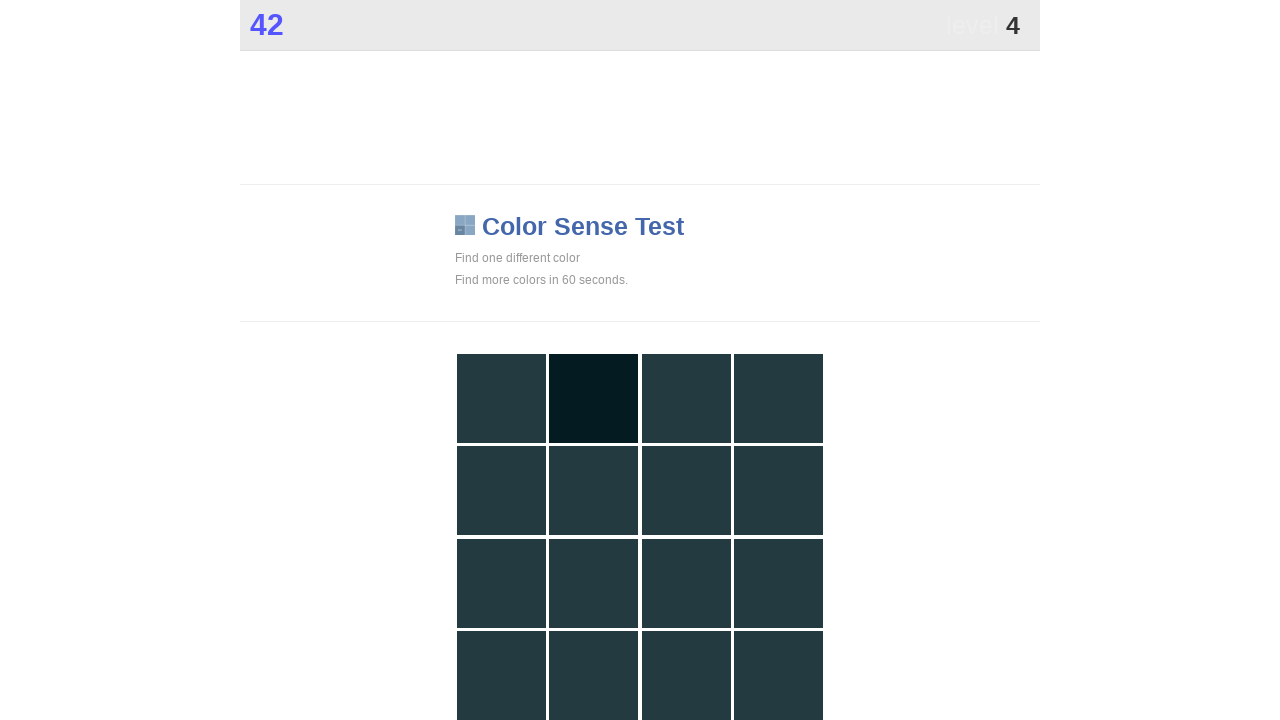

Waited 100ms for page to update after clicking
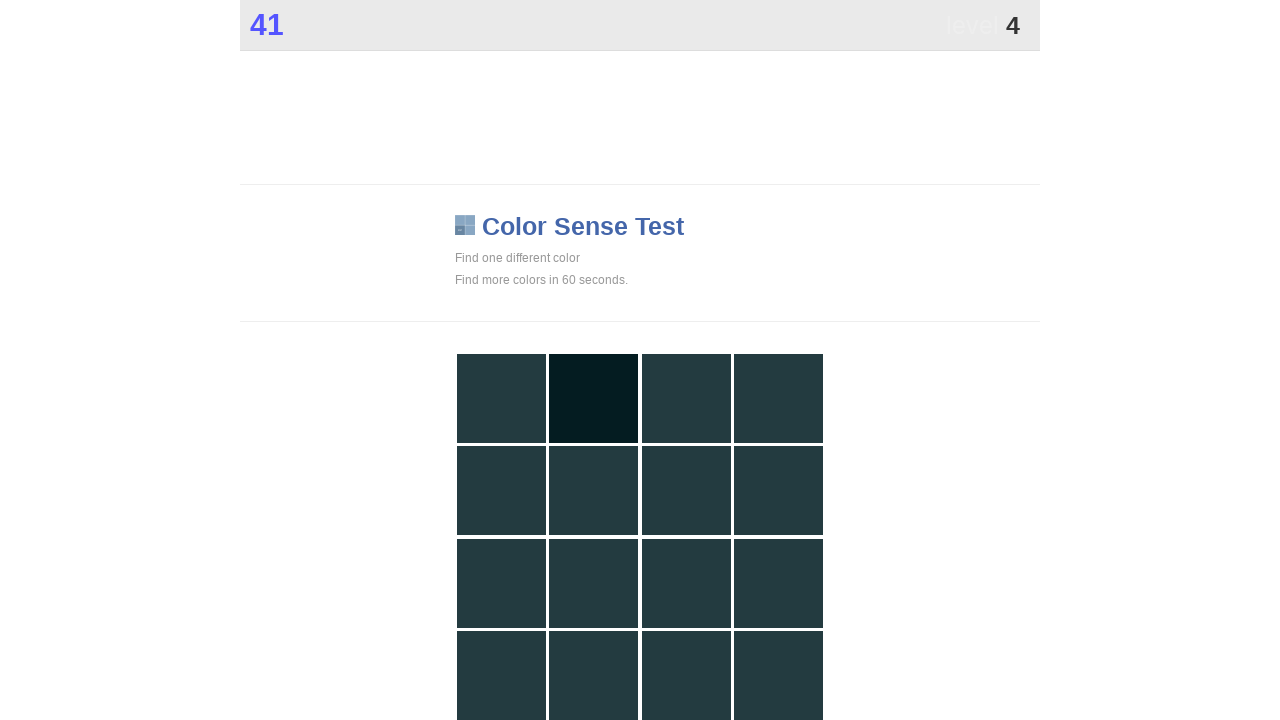

Re-fetched grid elements for the next round
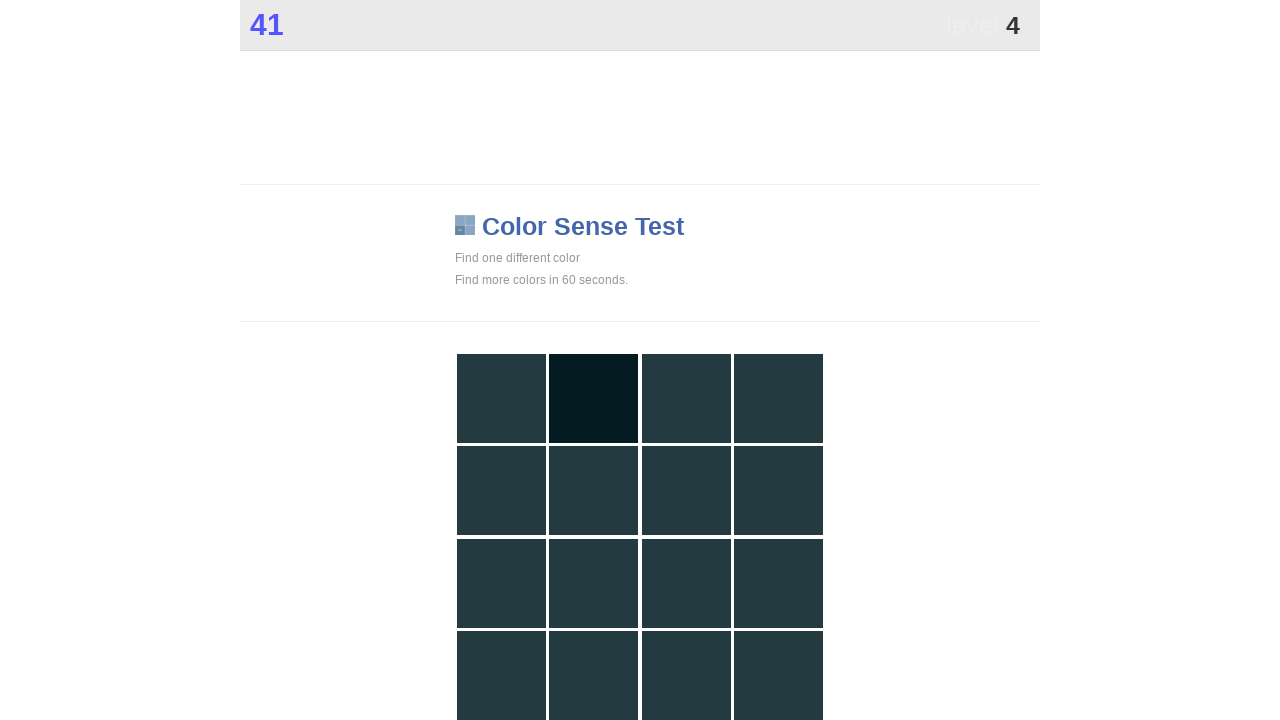

Analyzed 230 grid elements and extracted their background colors
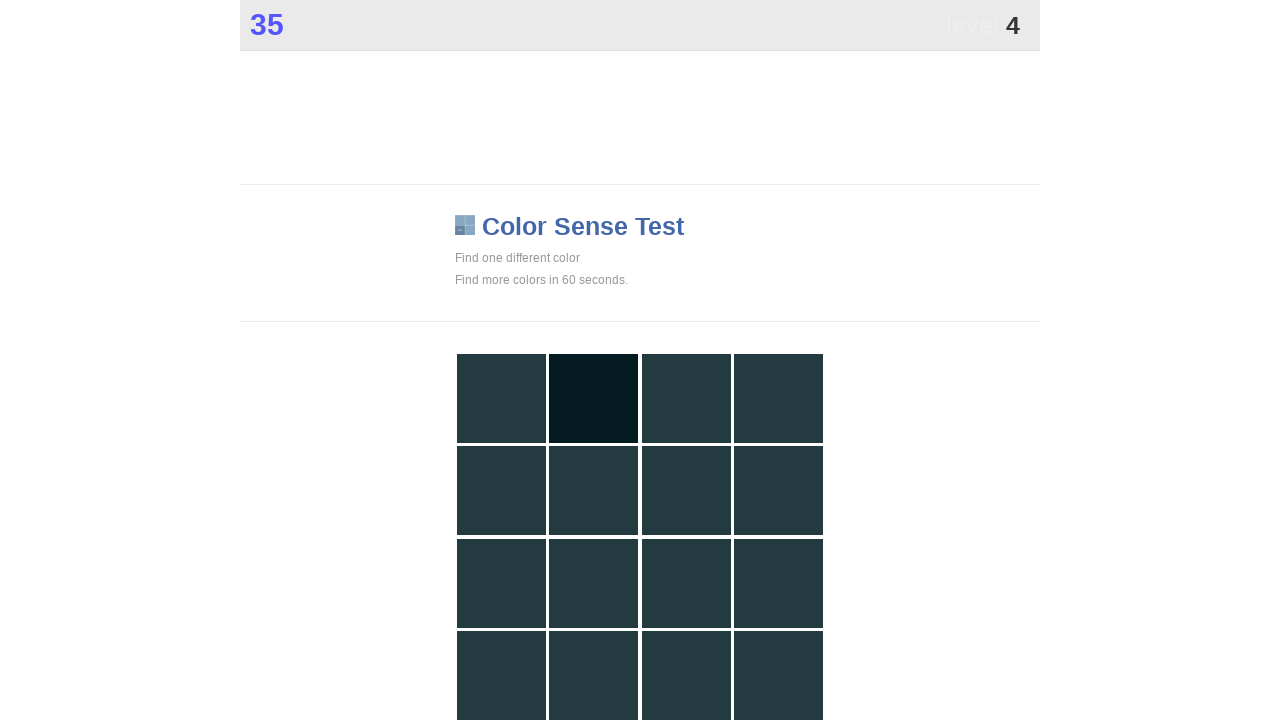

Counted color occurrences - found 3 unique colors
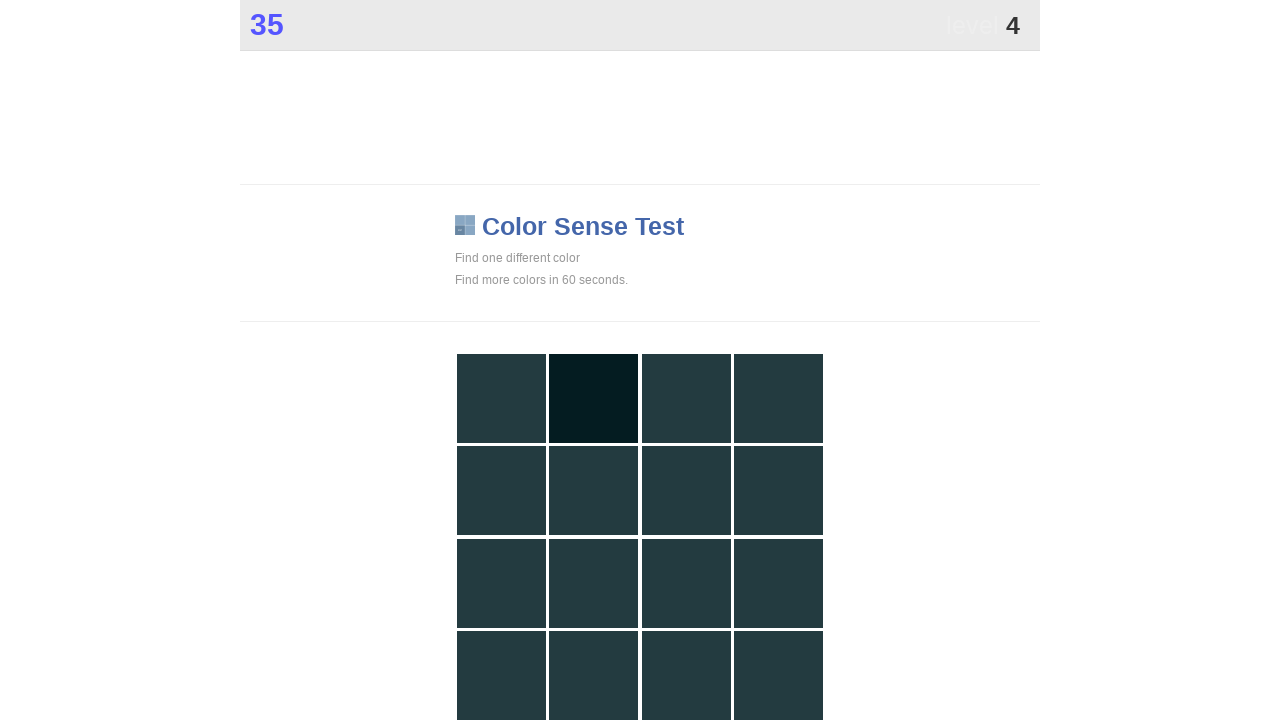

Found unique color rgb(4, 28, 33) at index 1 and clicked it
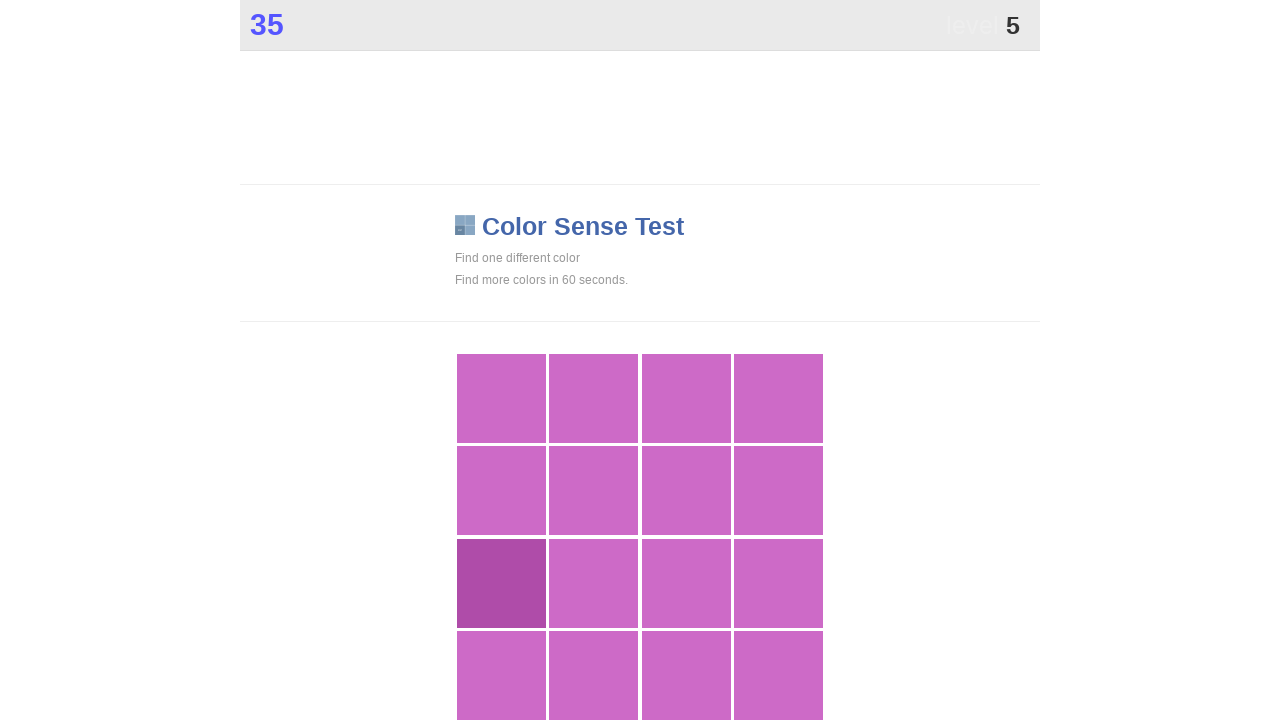

Waited 100ms for page to update after clicking
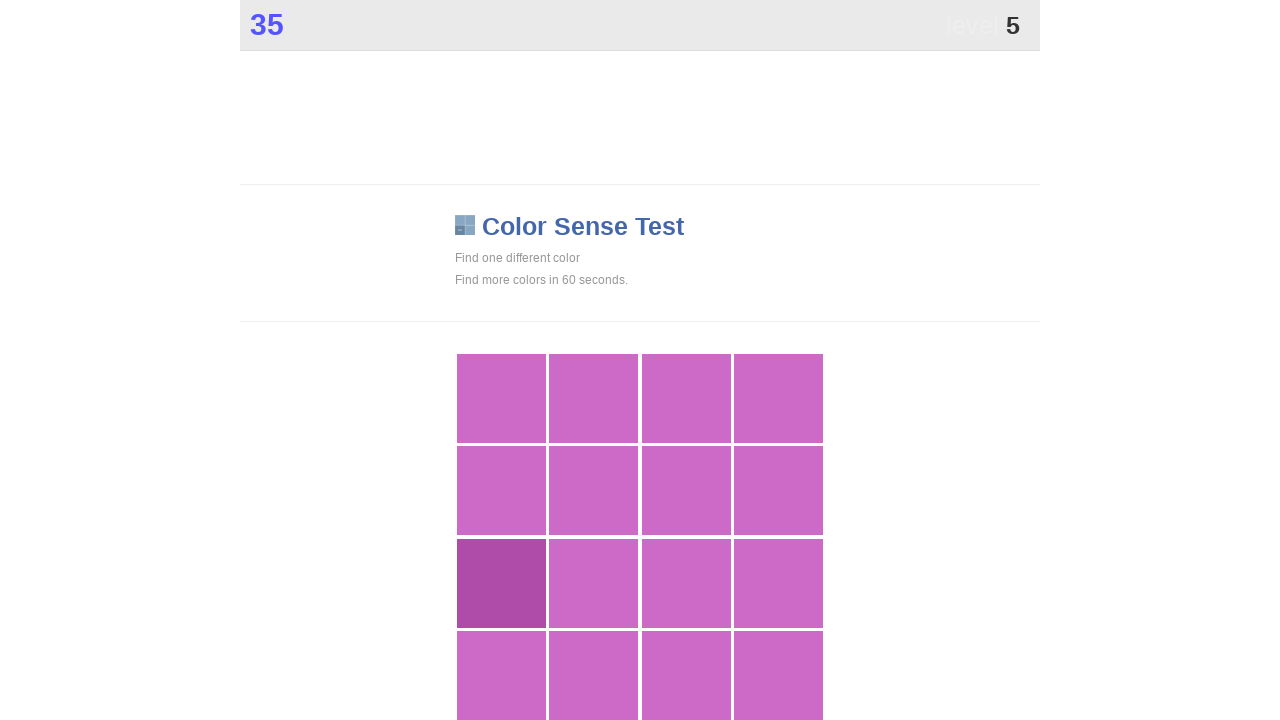

Re-fetched grid elements for the next round
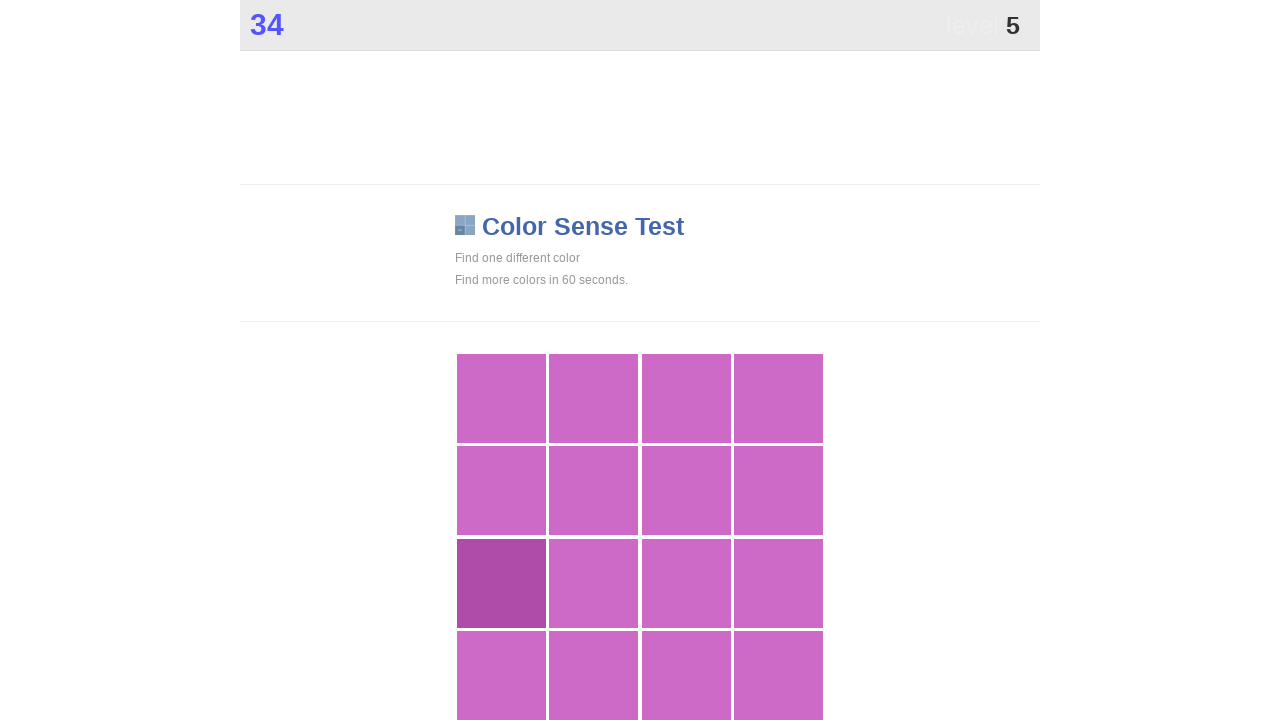

Analyzed 230 grid elements and extracted their background colors
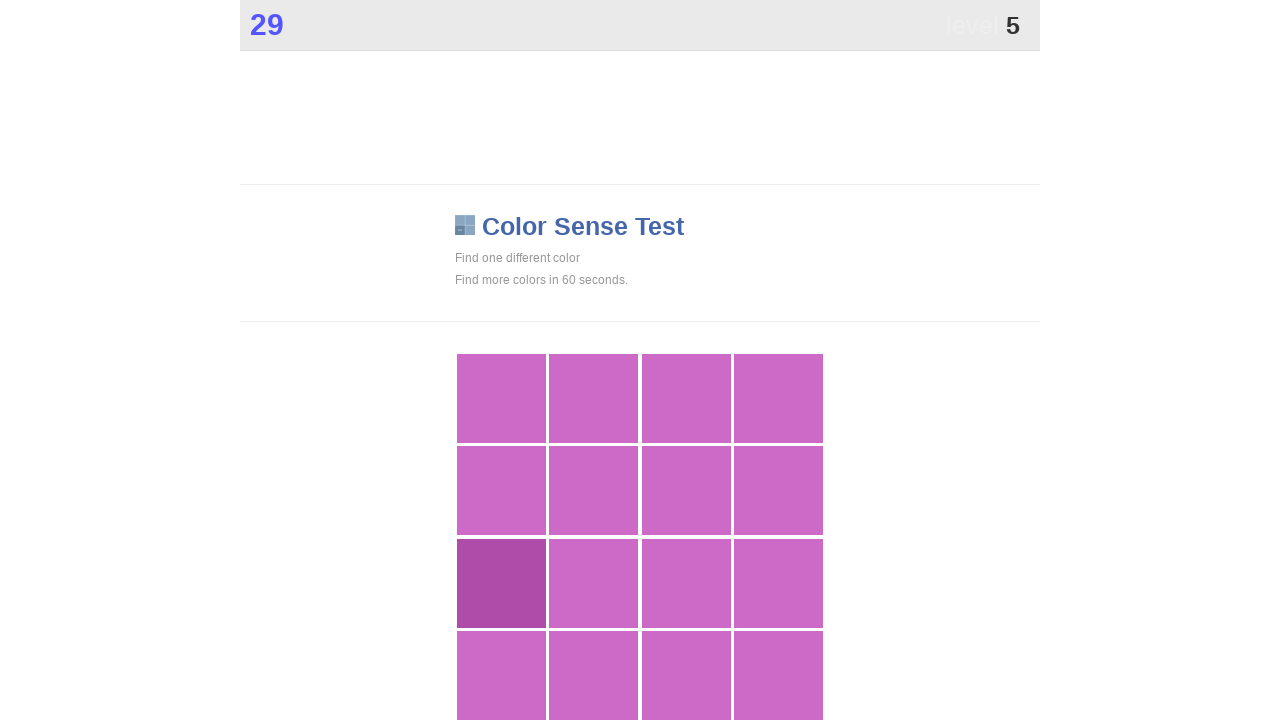

Counted color occurrences - found 3 unique colors
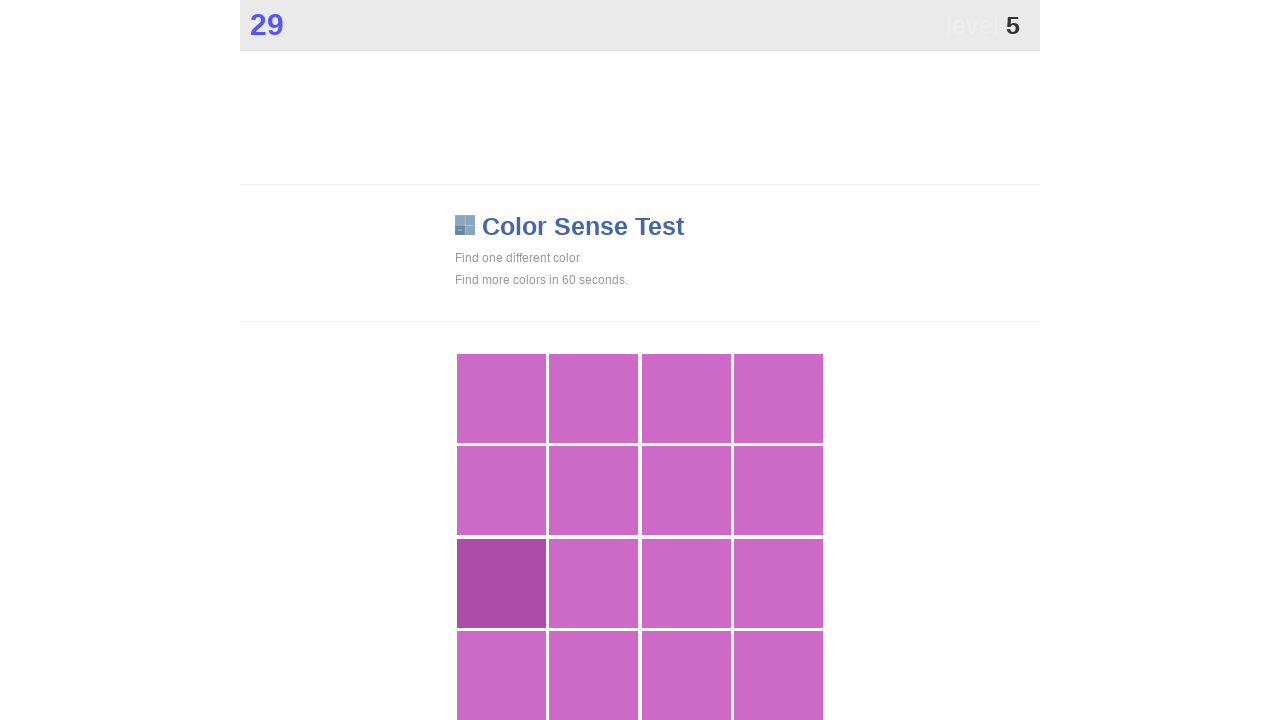

Found unique color rgb(175, 76, 169) at index 8 and clicked it
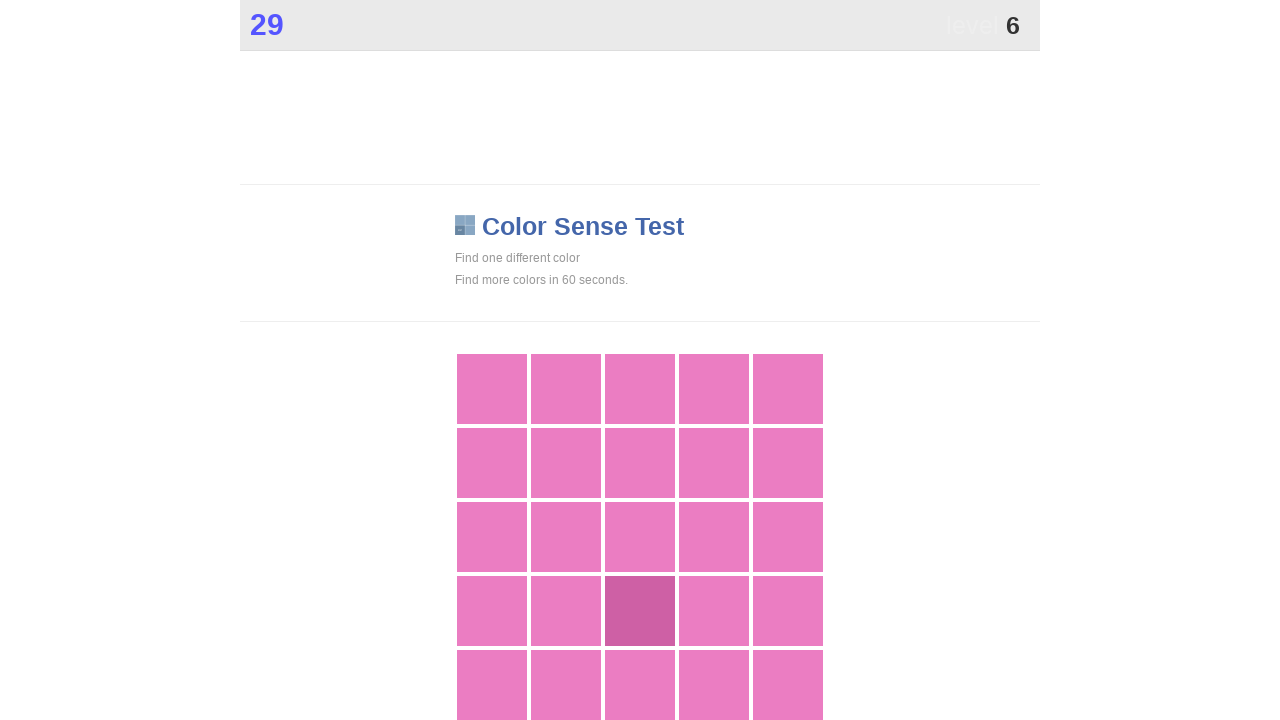

Waited 100ms for page to update after clicking
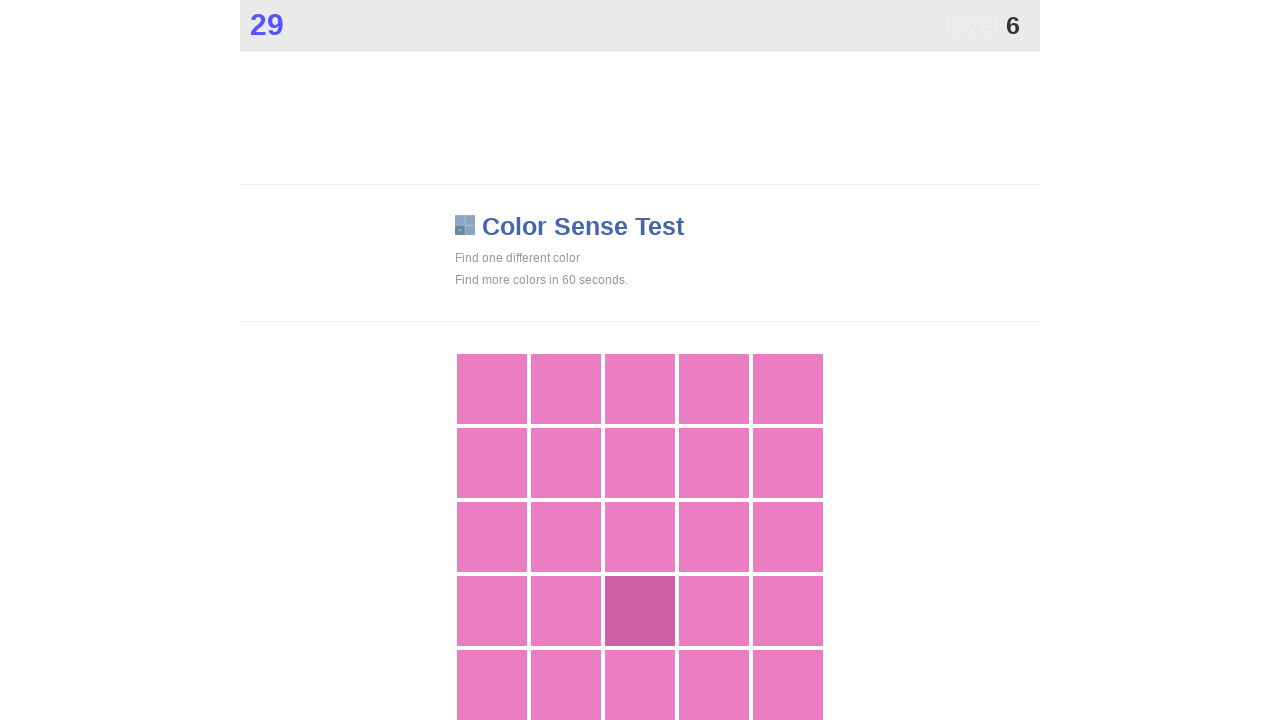

Re-fetched grid elements for the next round
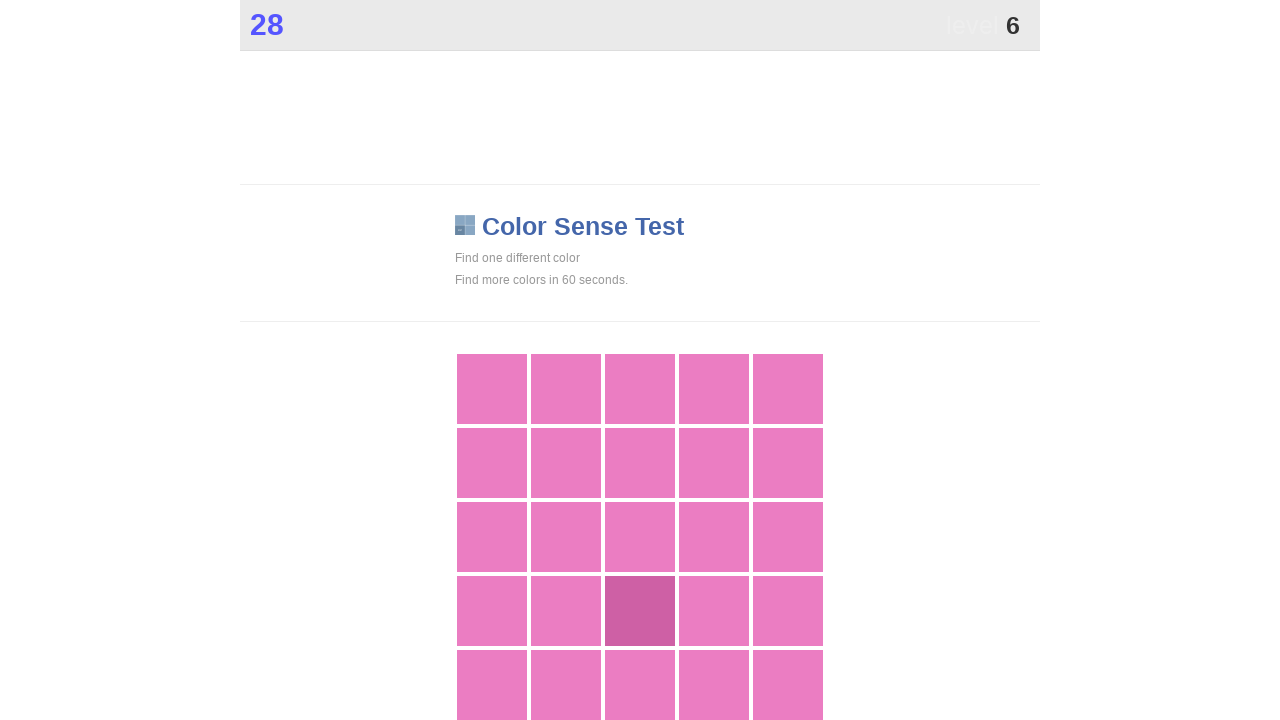

Analyzed 230 grid elements and extracted their background colors
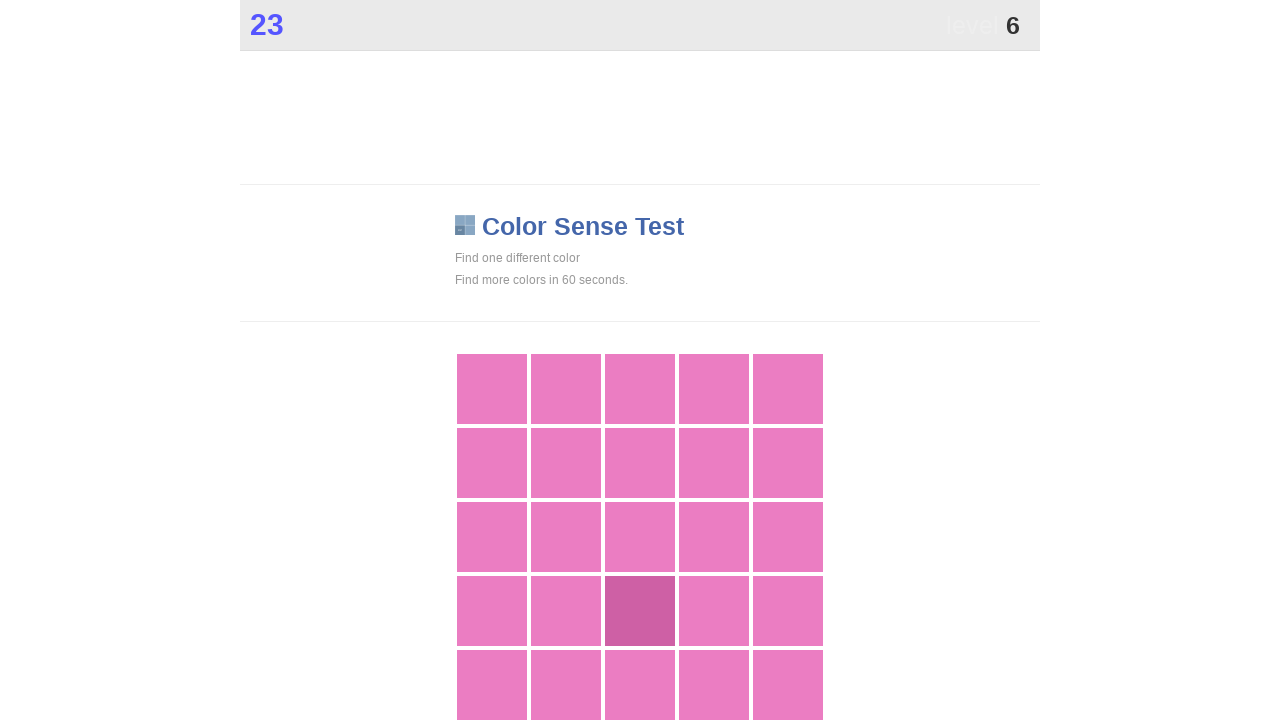

Counted color occurrences - found 3 unique colors
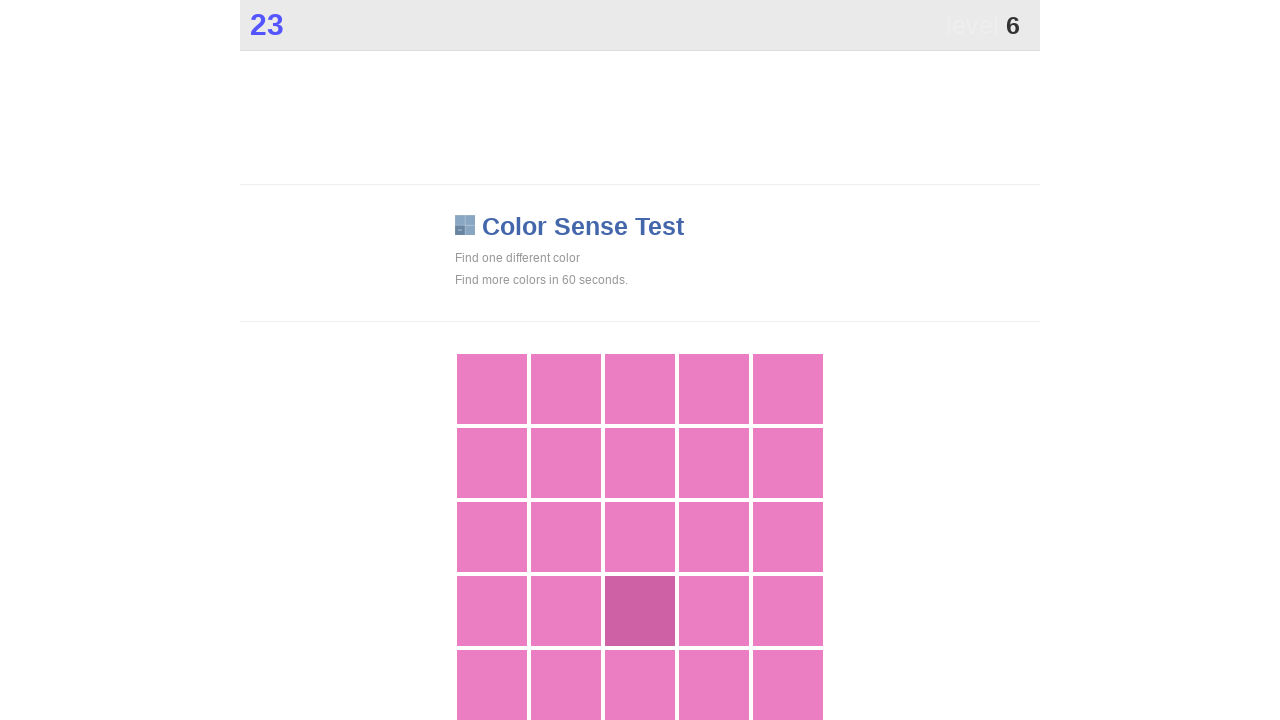

Found unique color rgb(206, 96, 165) at index 17 and clicked it
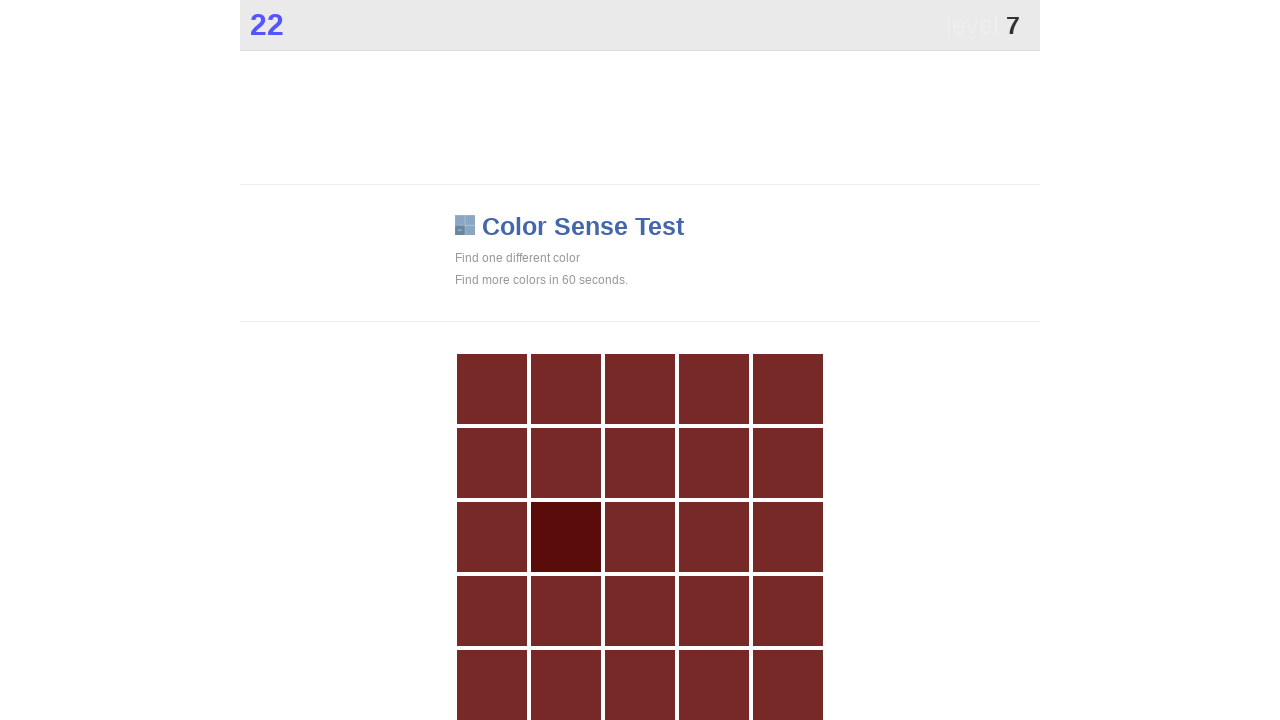

Waited 100ms for page to update after clicking
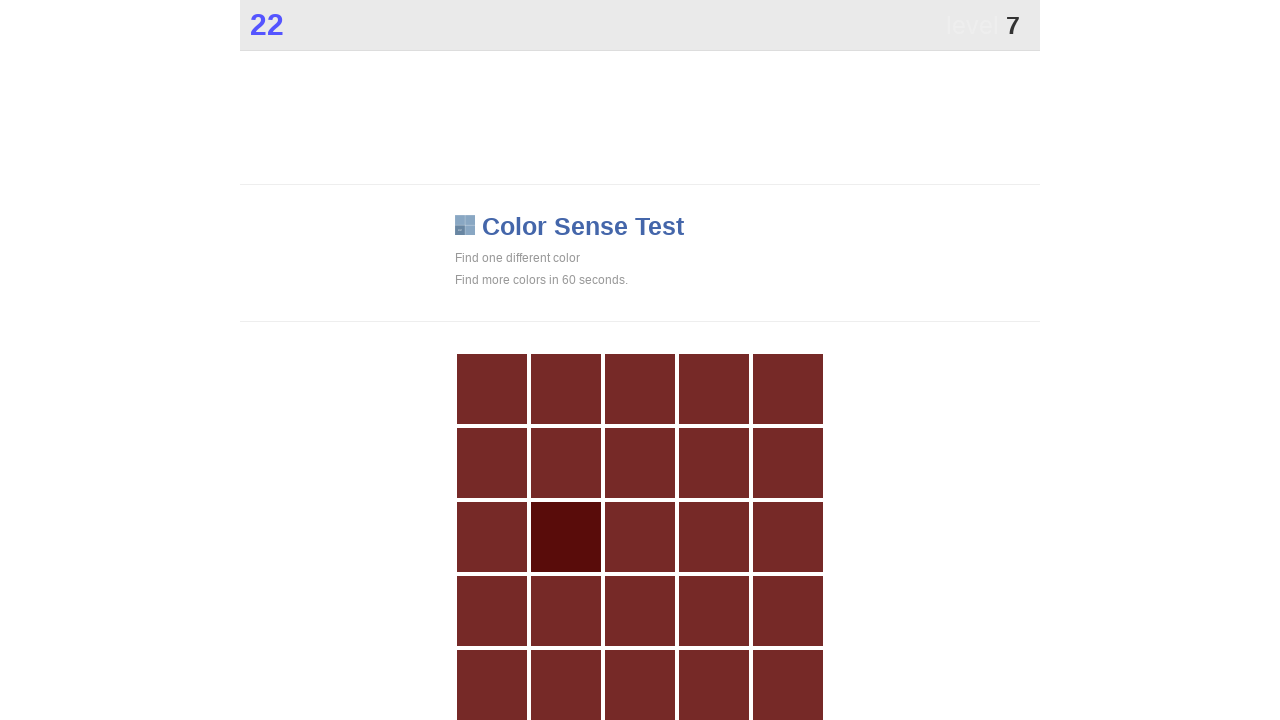

Re-fetched grid elements for the next round
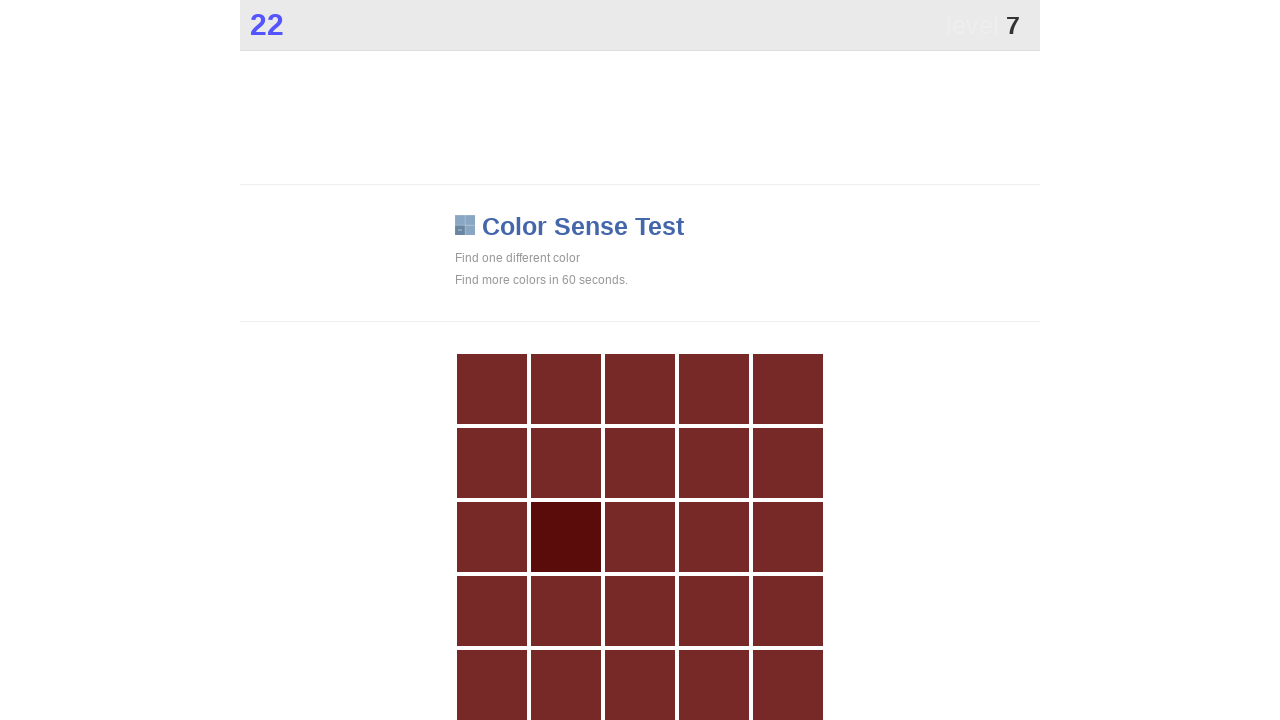

Analyzed 230 grid elements and extracted their background colors
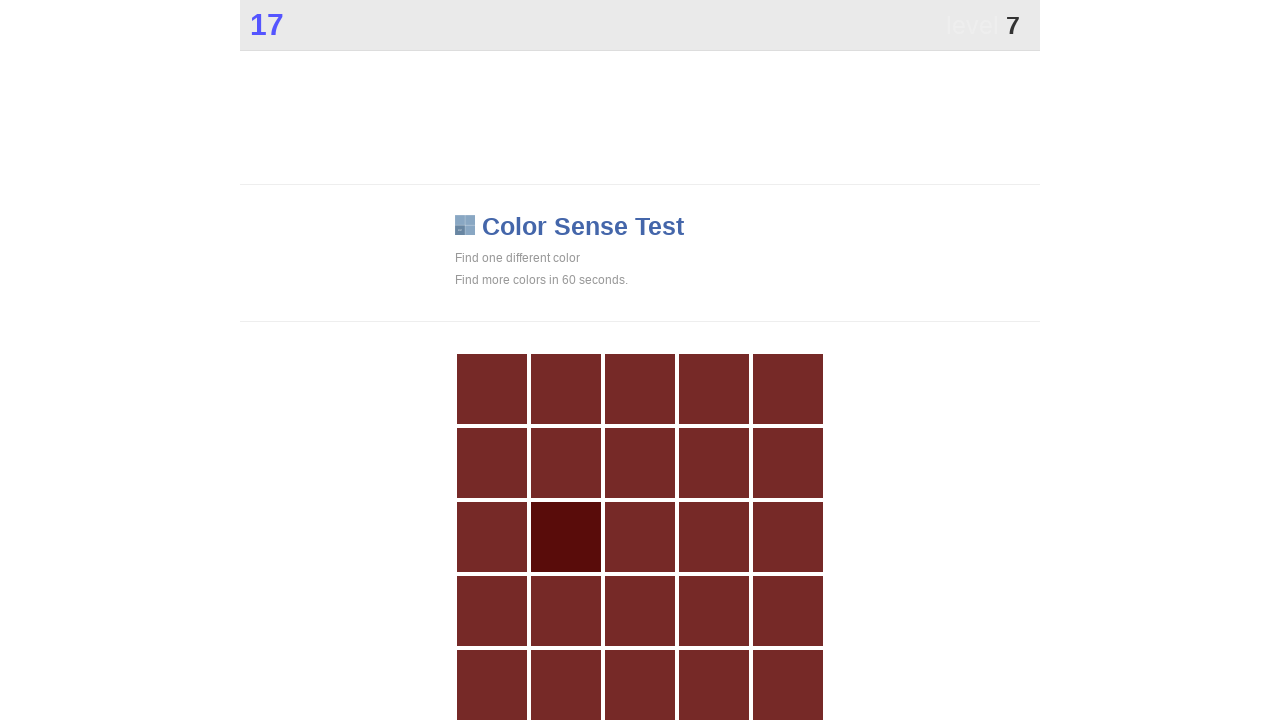

Counted color occurrences - found 3 unique colors
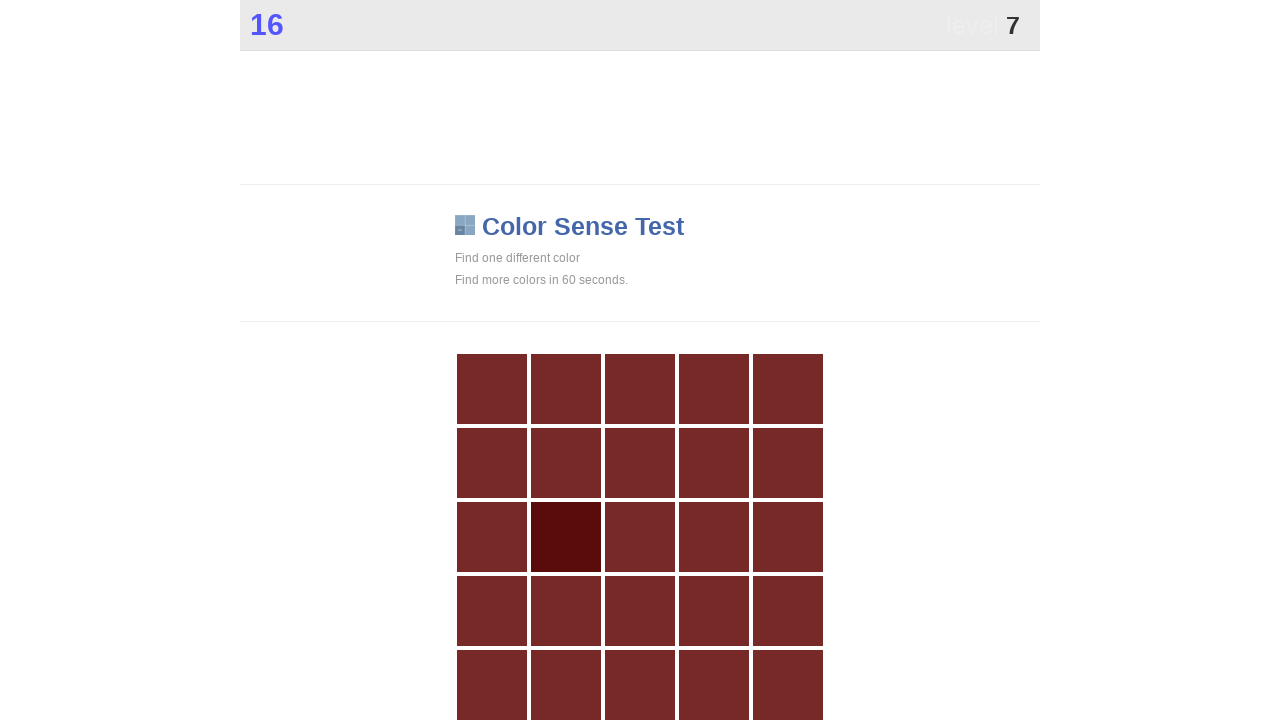

Found unique color rgb(89, 12, 10) at index 11 and clicked it
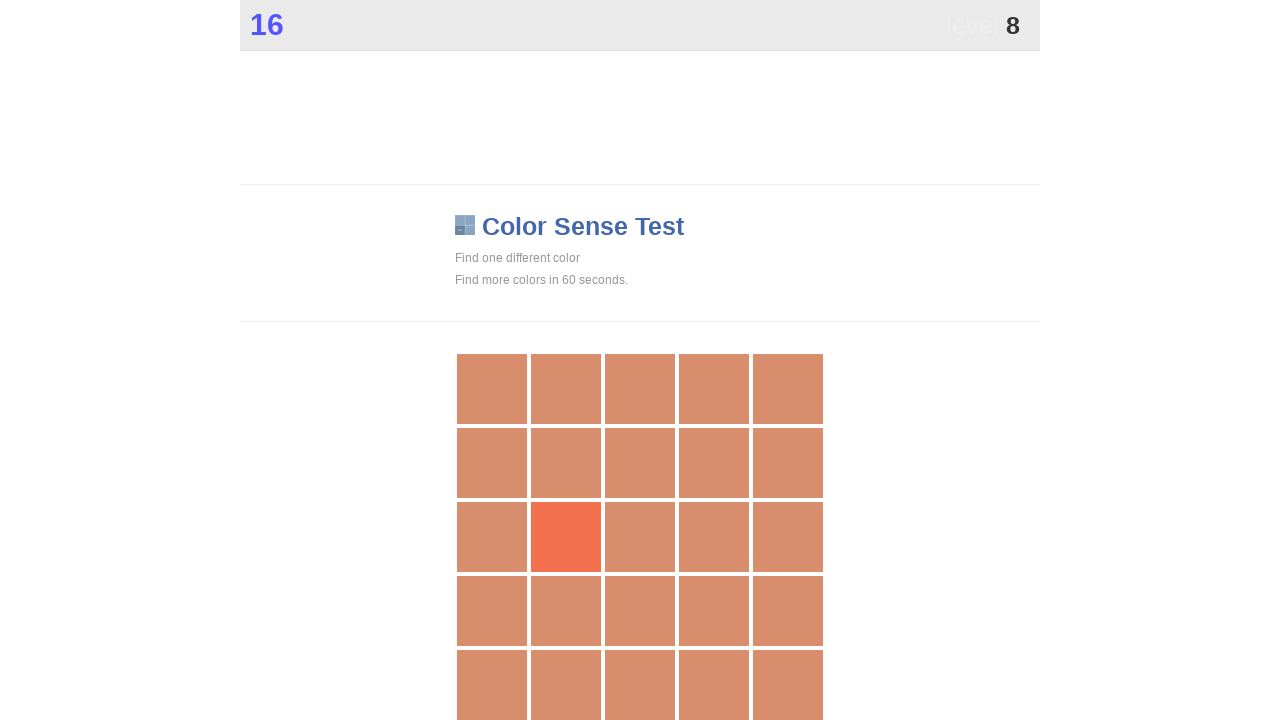

Waited 100ms for page to update after clicking
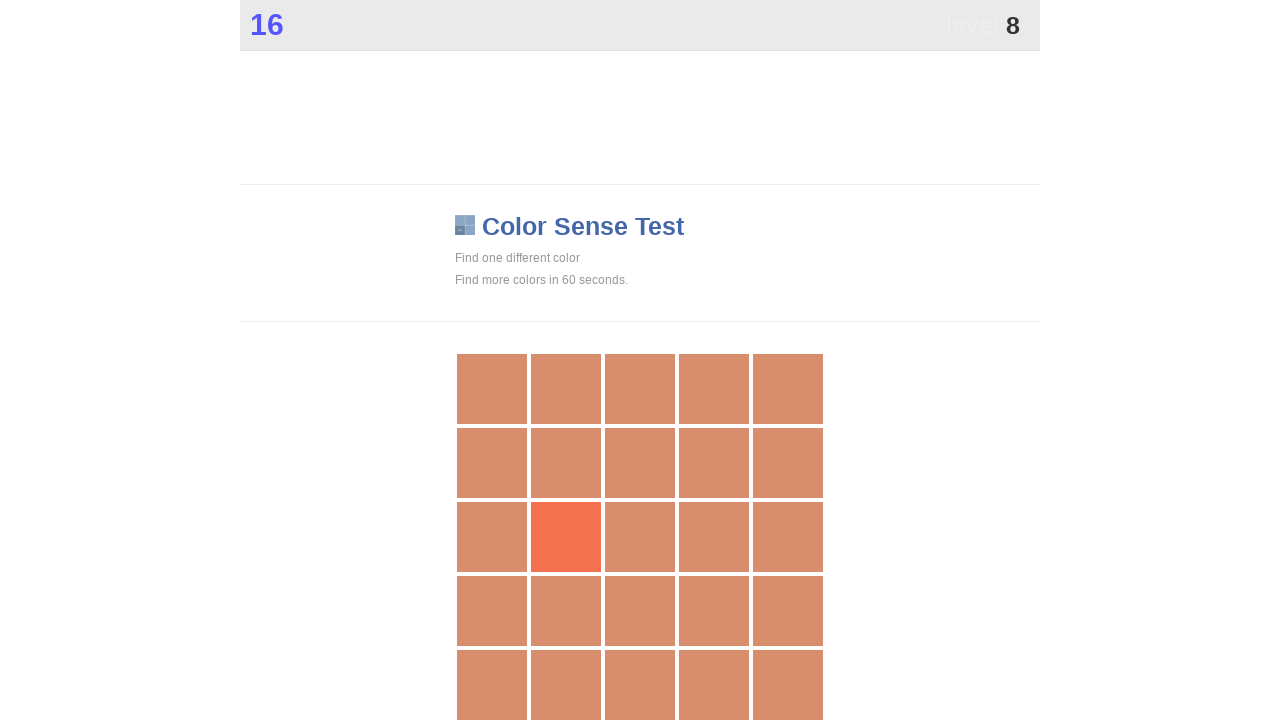

Re-fetched grid elements for the next round
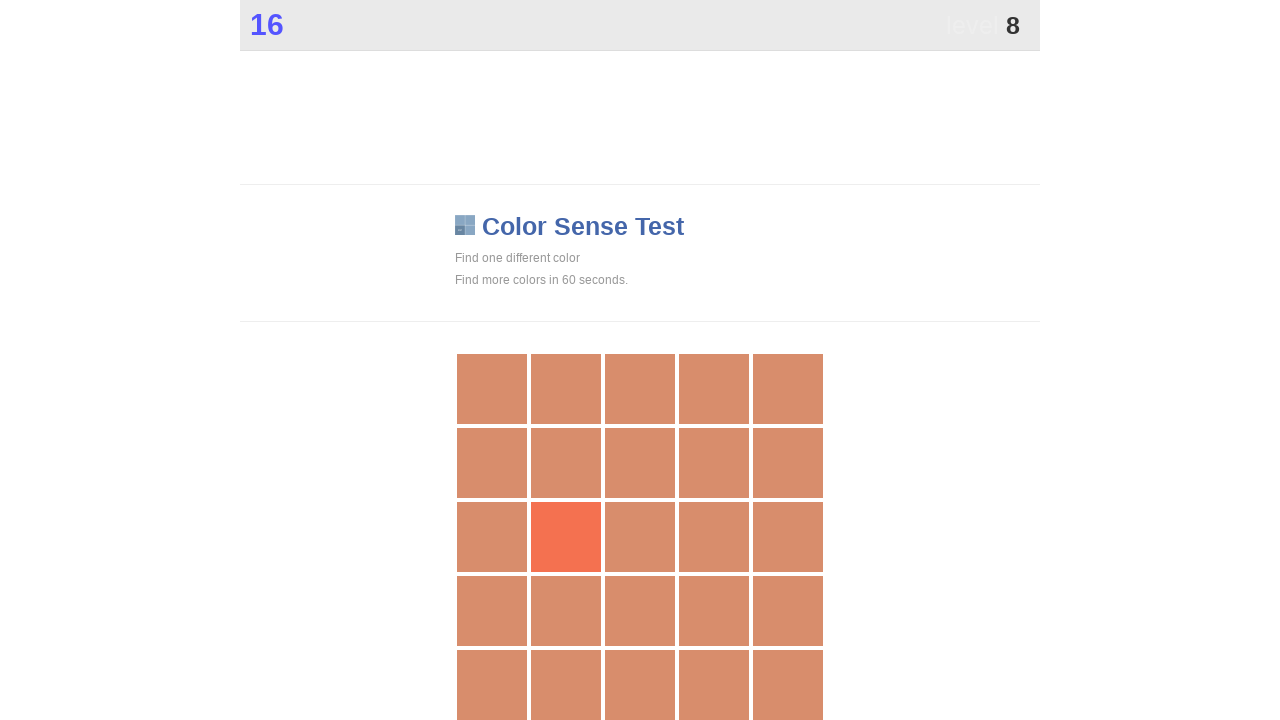

Analyzed 230 grid elements and extracted their background colors
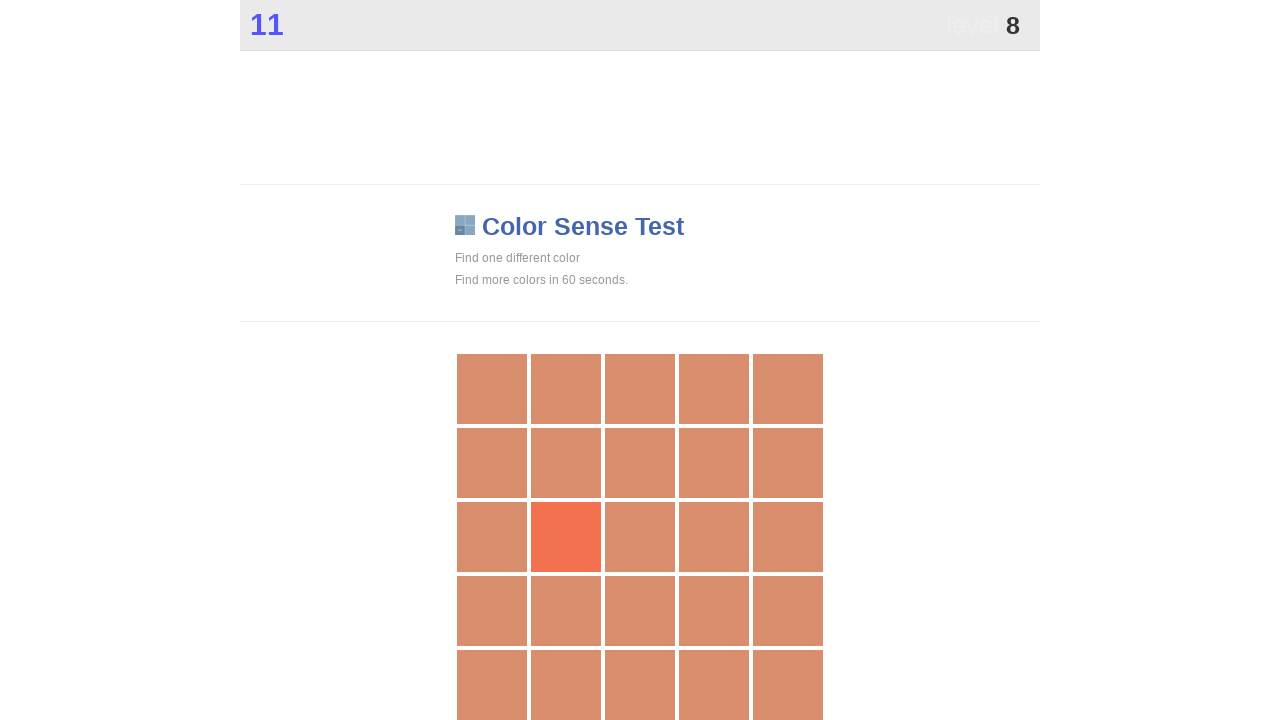

Counted color occurrences - found 3 unique colors
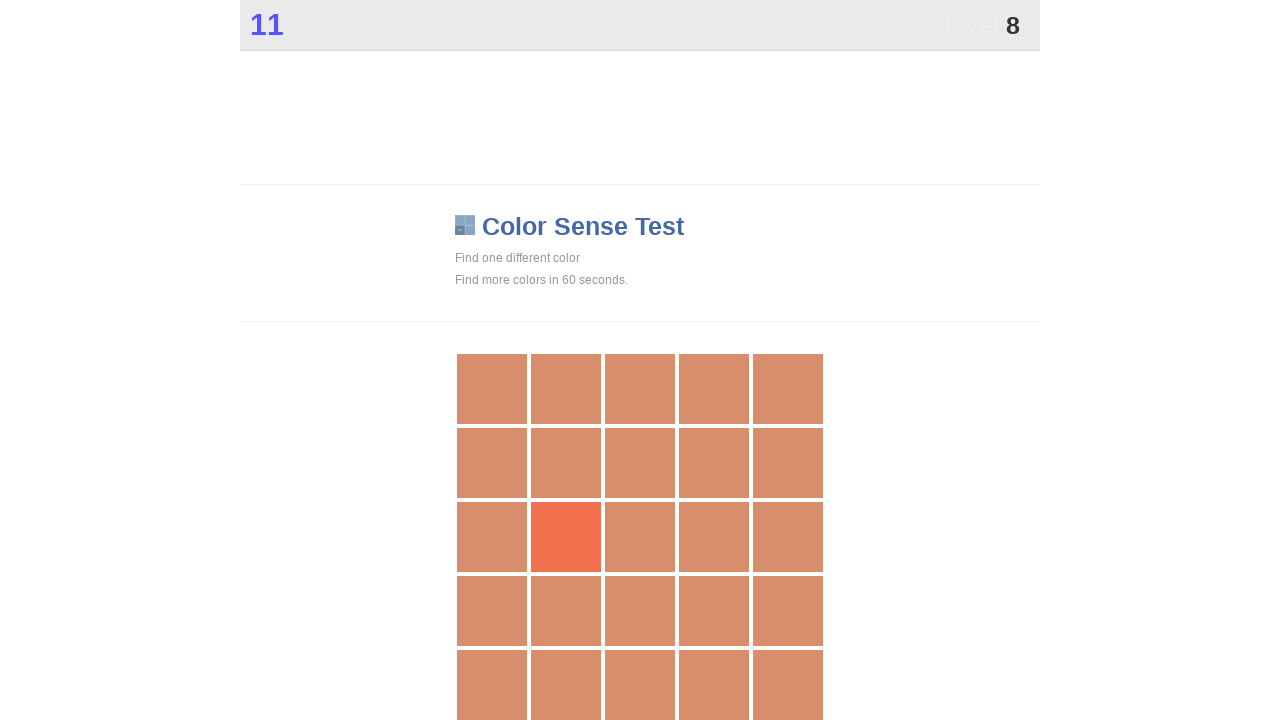

Found unique color rgb(244, 113, 80) at index 11 and clicked it
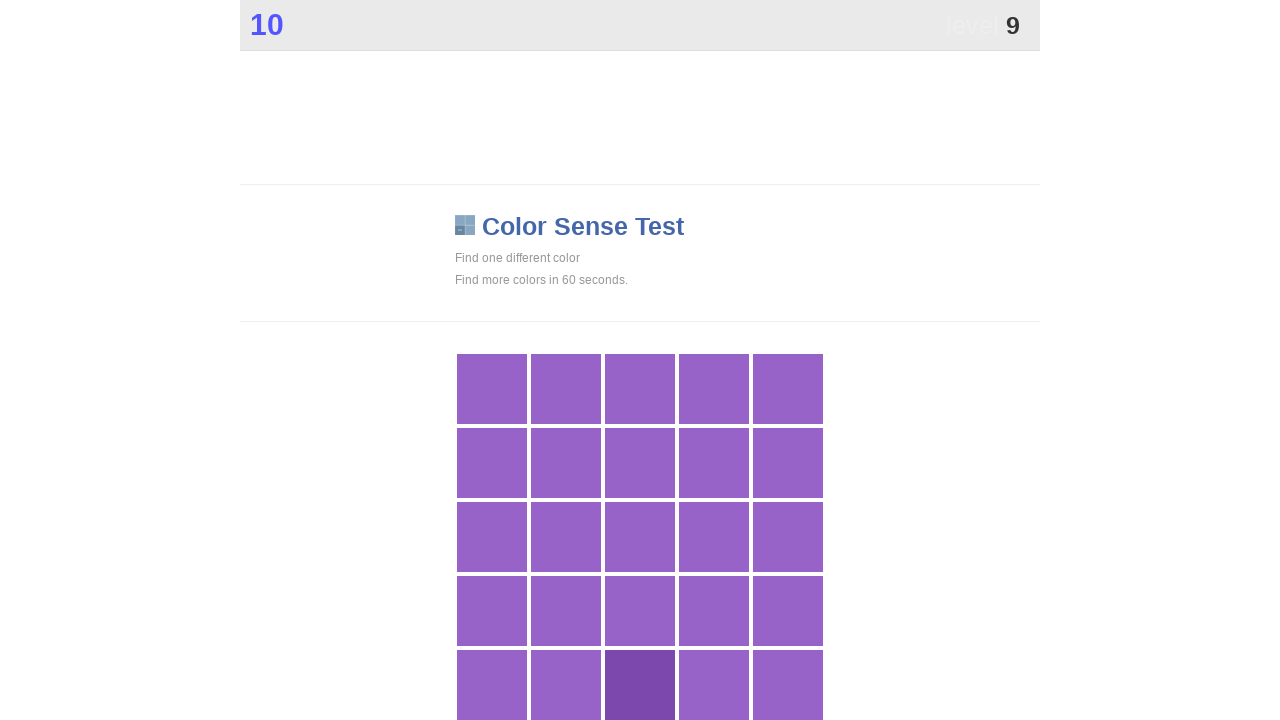

Waited 100ms for page to update after clicking
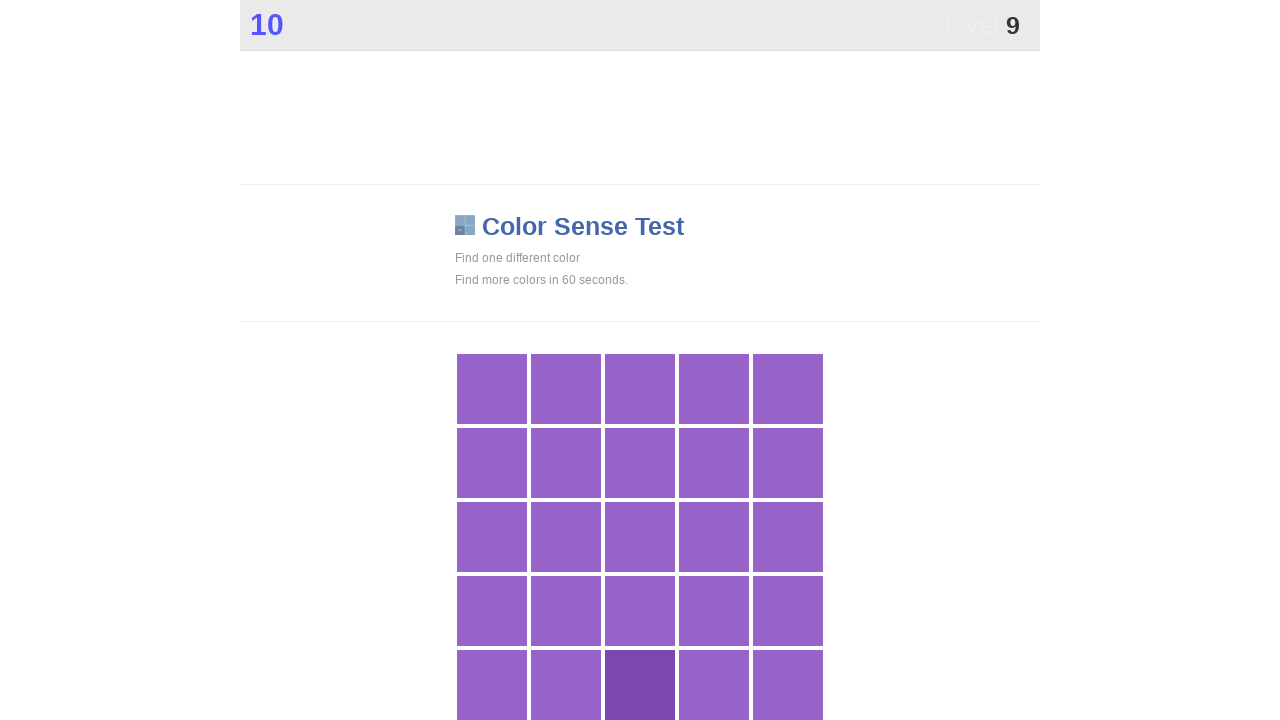

Re-fetched grid elements for the next round
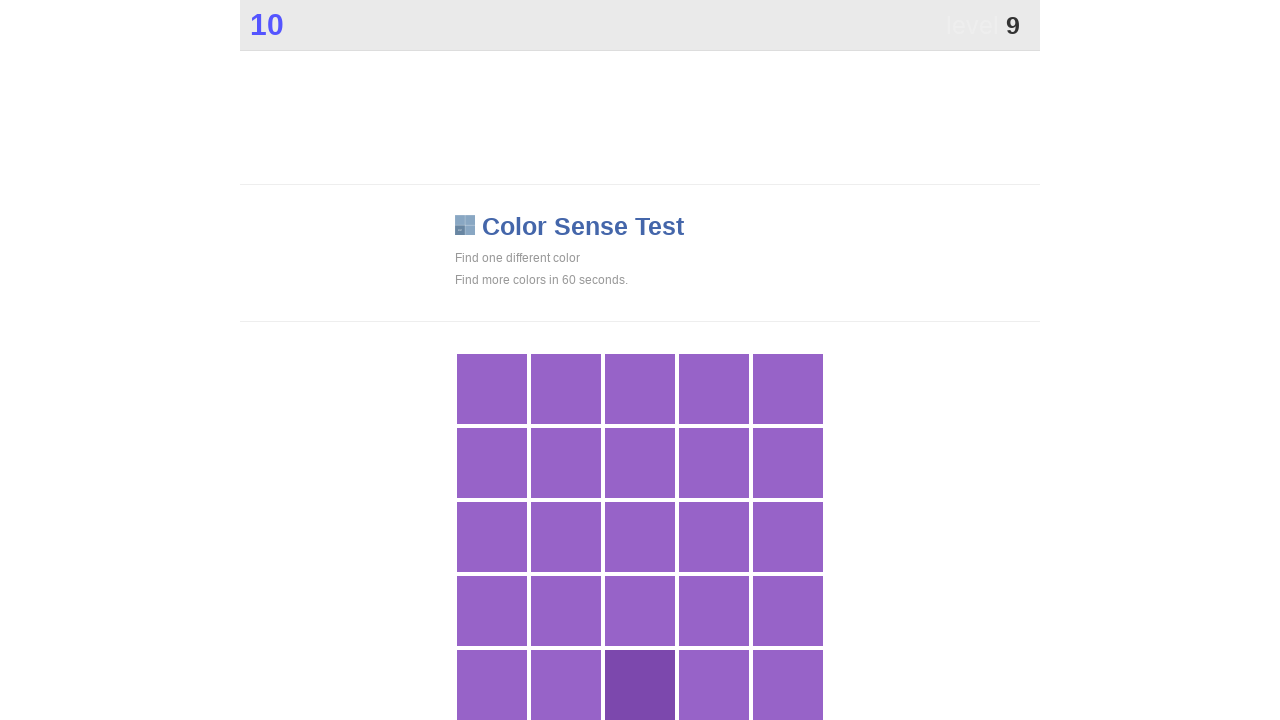

Analyzed 230 grid elements and extracted their background colors
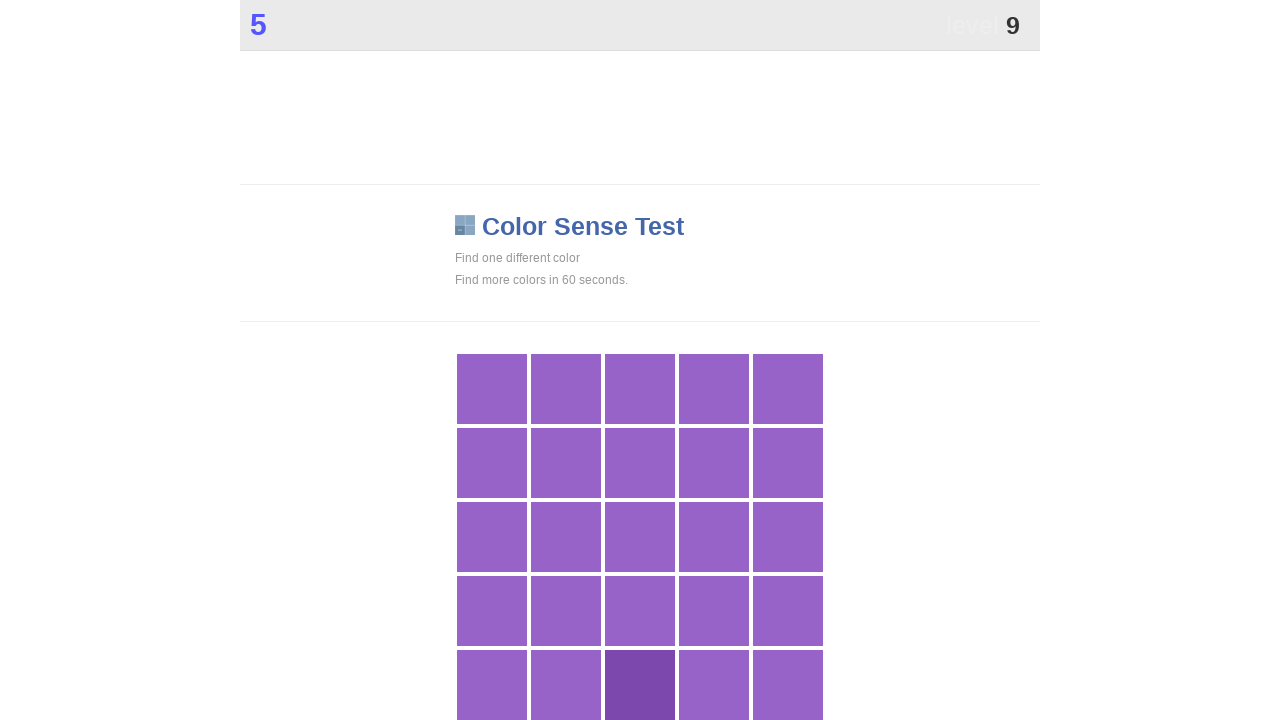

Counted color occurrences - found 3 unique colors
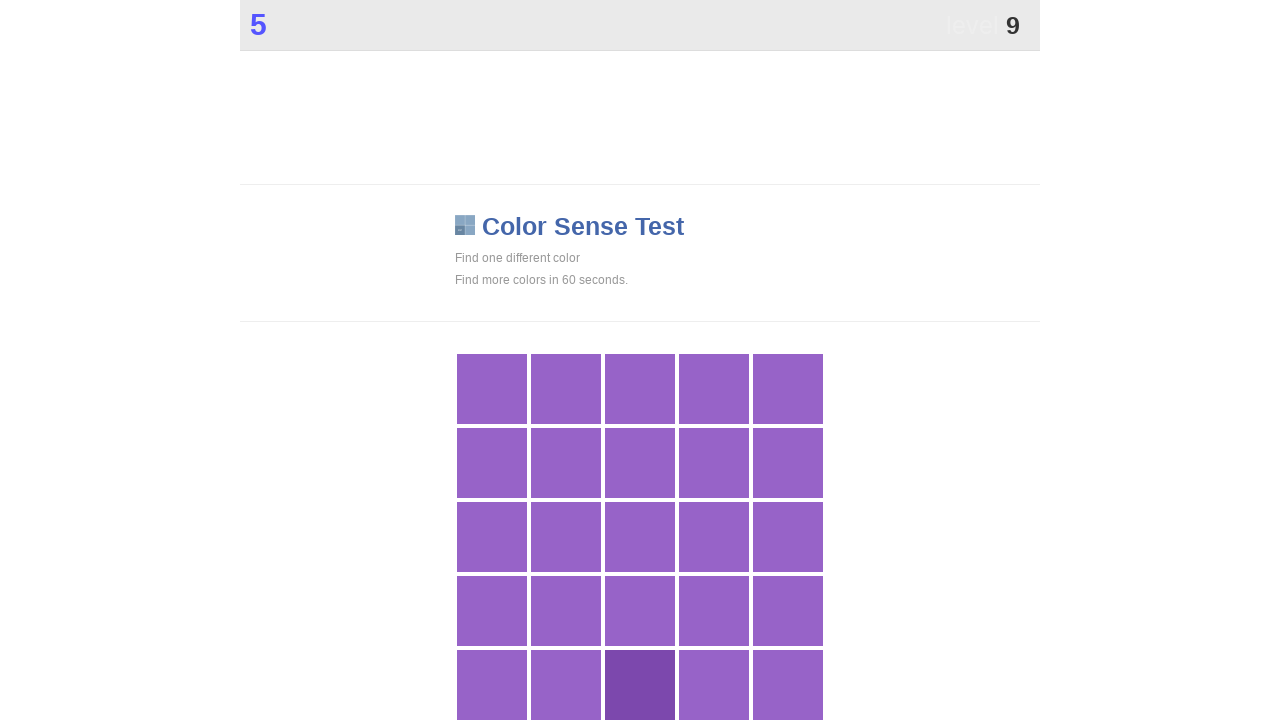

Found unique color rgb(124, 72, 173) at index 22 and clicked it
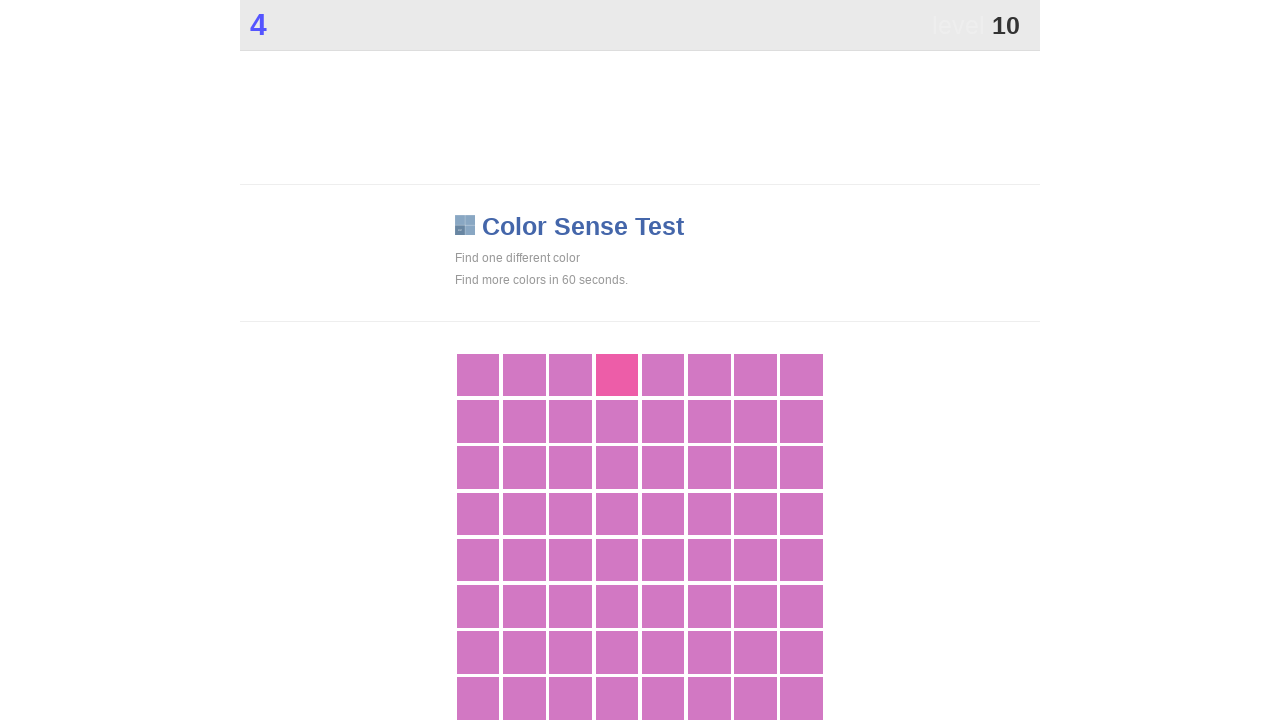

Waited 100ms for page to update after clicking
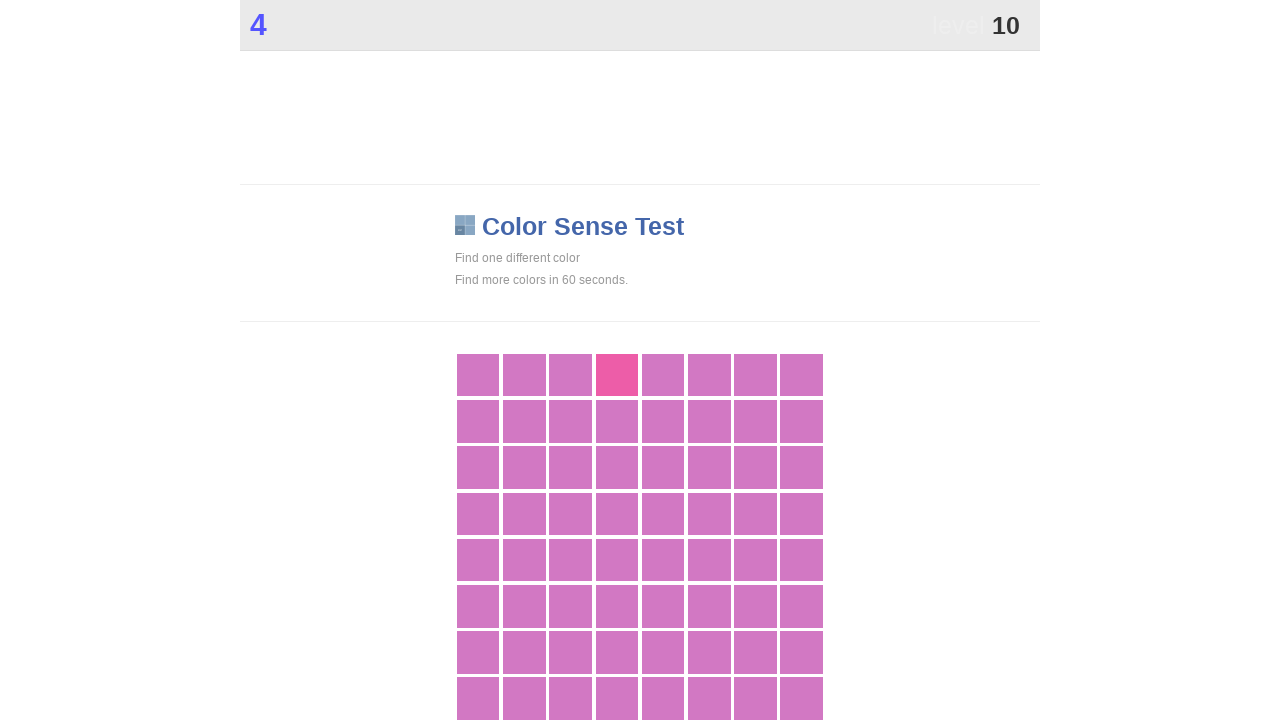

Completed 60-second color matching game session
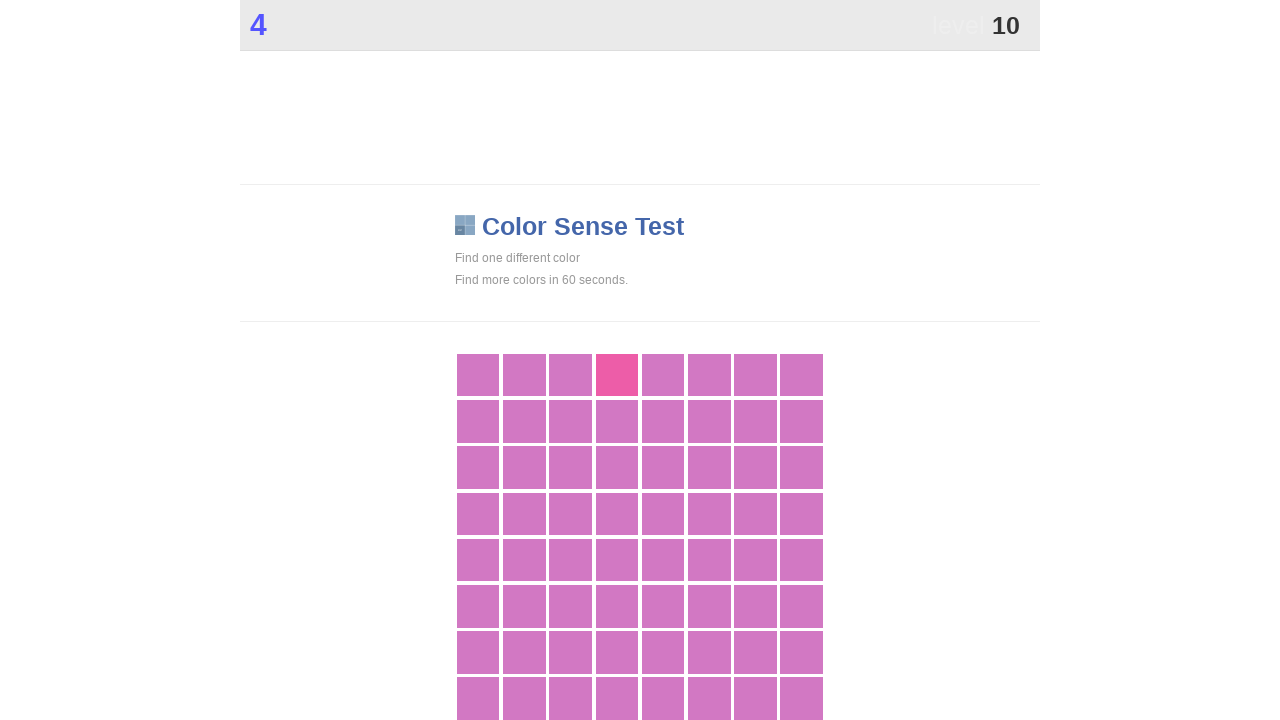

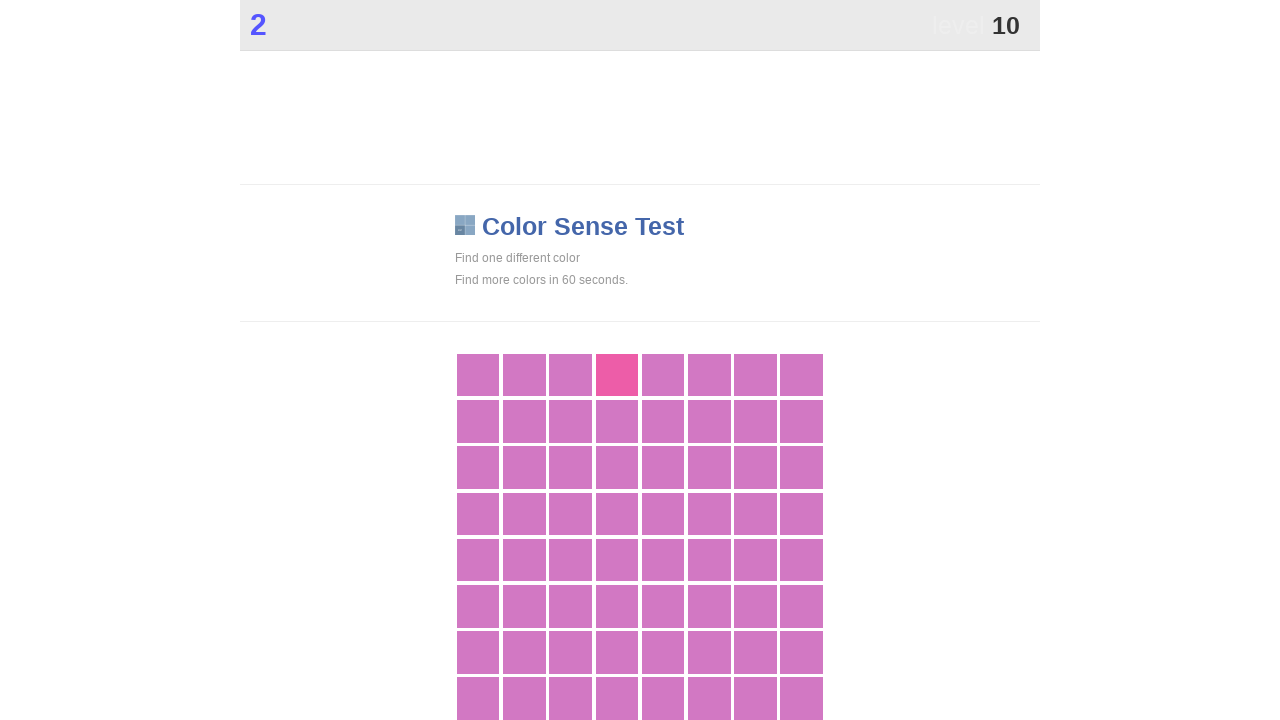